Tests e-commerce functionality by adding multiple items to cart, proceeding to checkout, and applying a promo code

Starting URL: https://www.rahulshettyacademy.com/seleniumPractise/#/

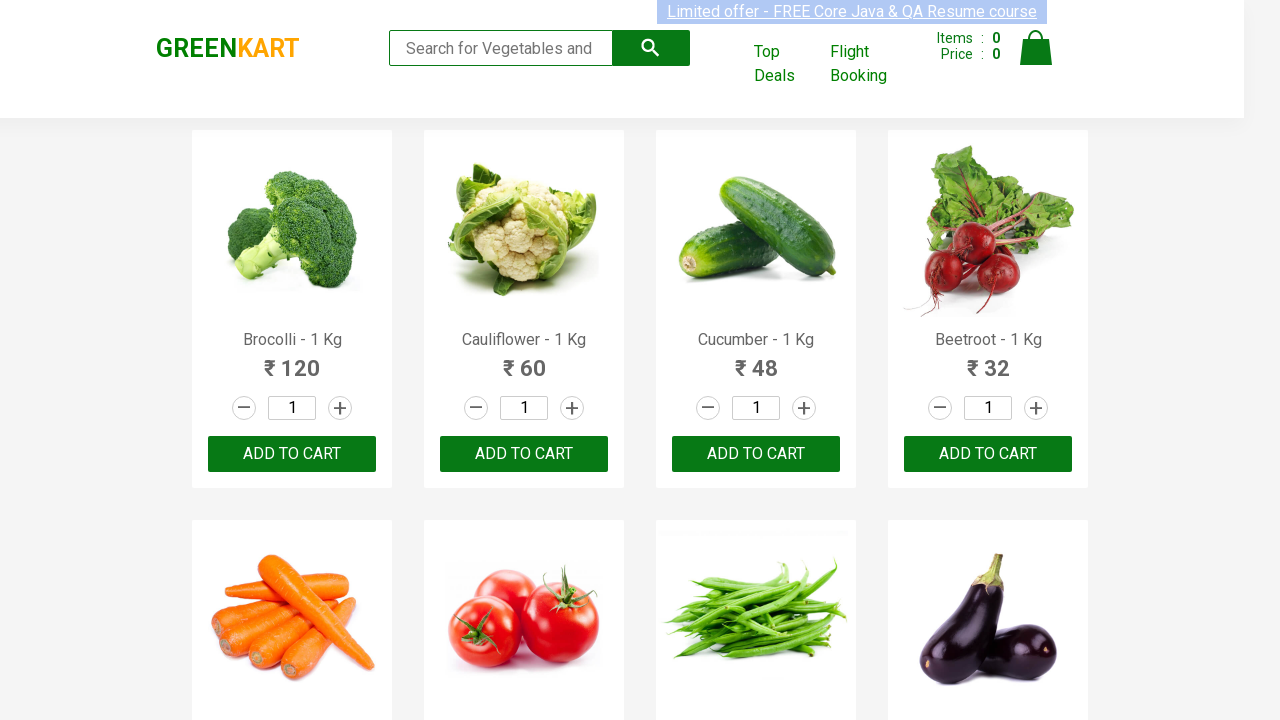

Retrieved all product elements from the page
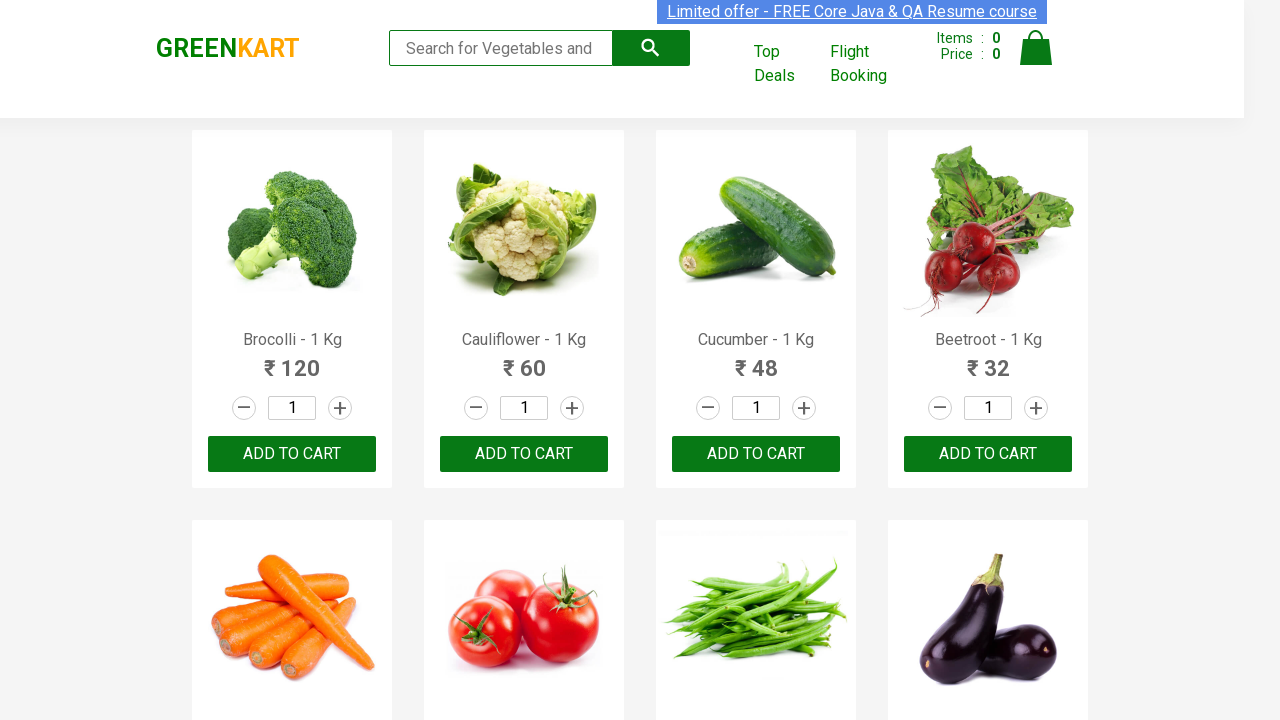

Retrieved text for product at index 0
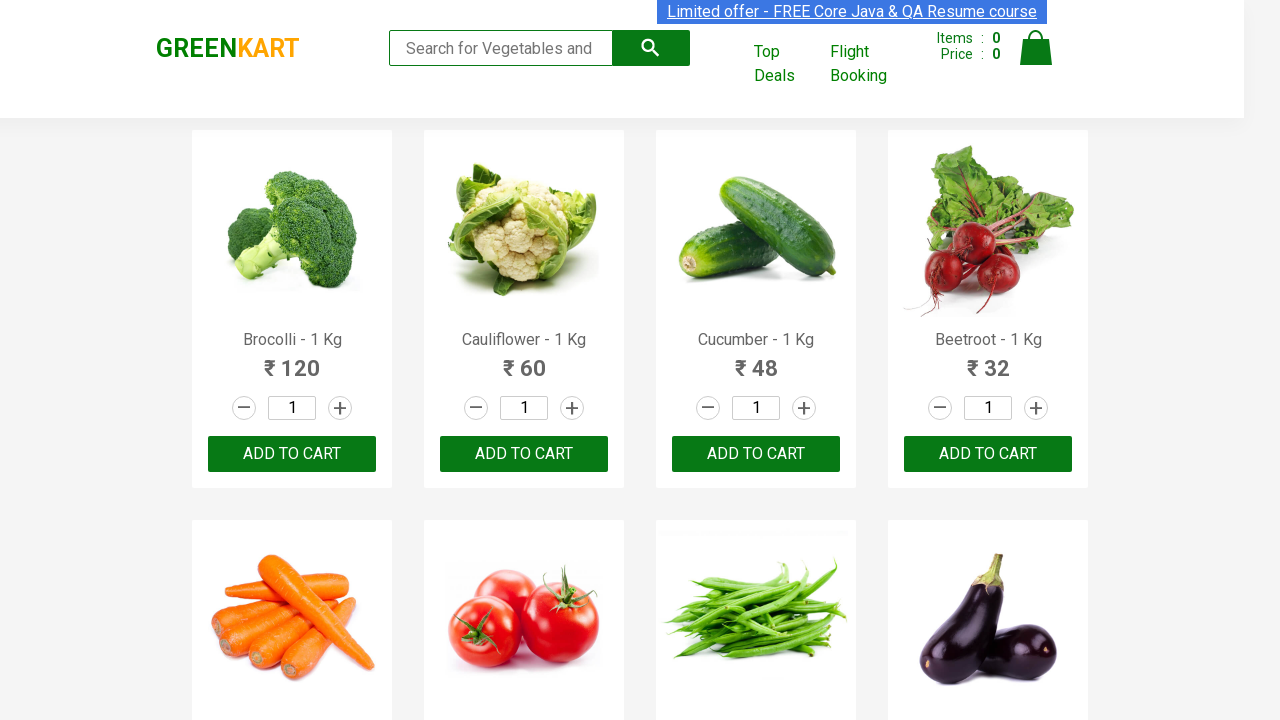

Added 'Brocolli' to cart at (292, 454) on xpath=//*[@class='product-action'] >> nth=0
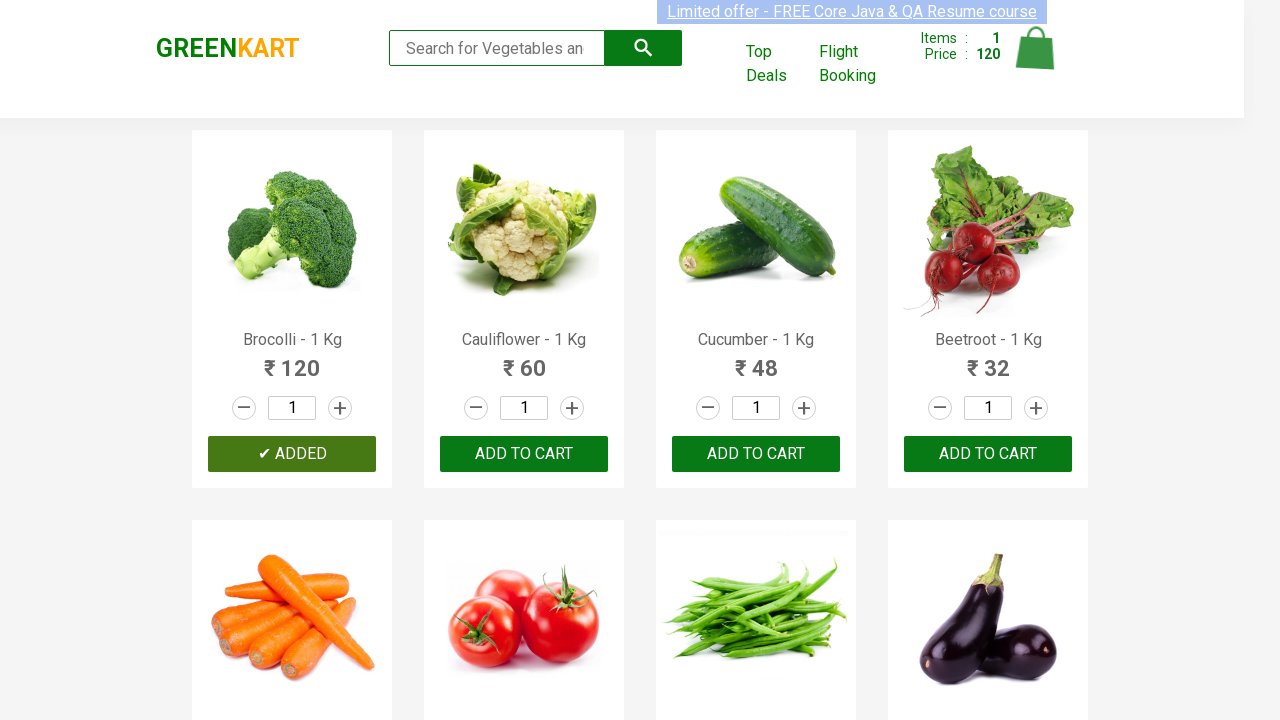

Retrieved text for product at index 1
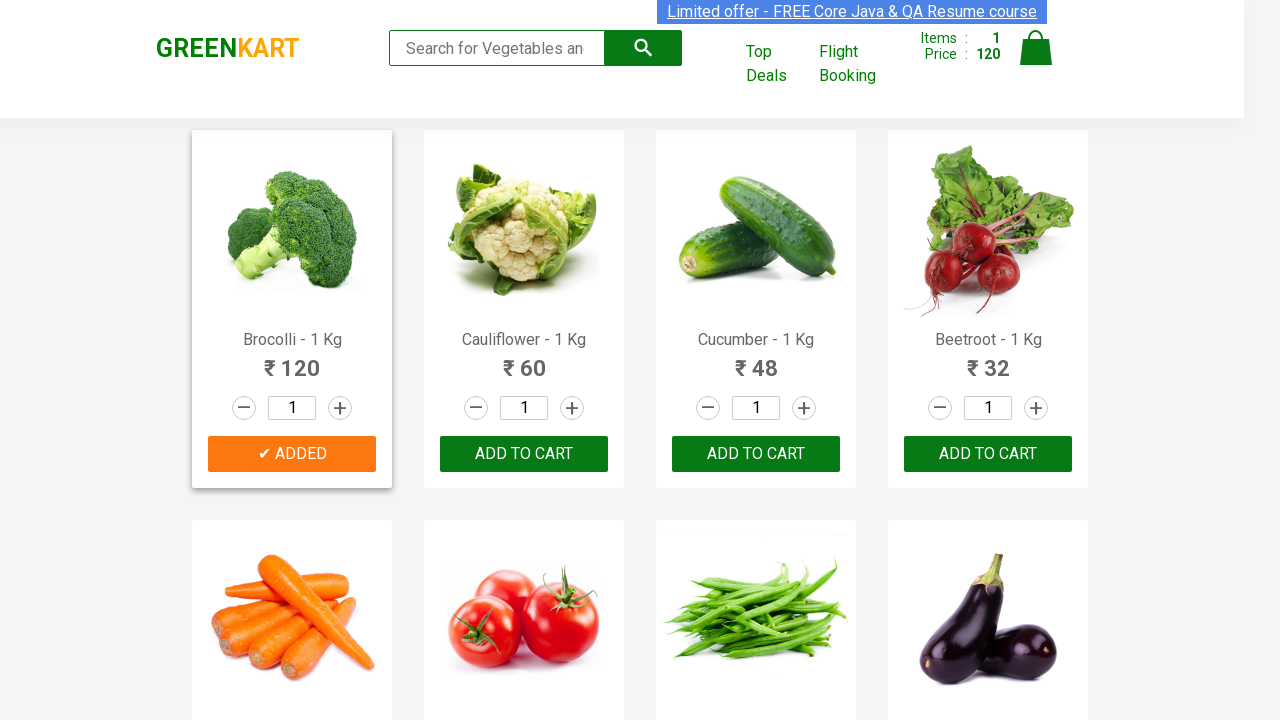

Added 'Cauliflower' to cart at (524, 454) on xpath=//*[@class='product-action'] >> nth=1
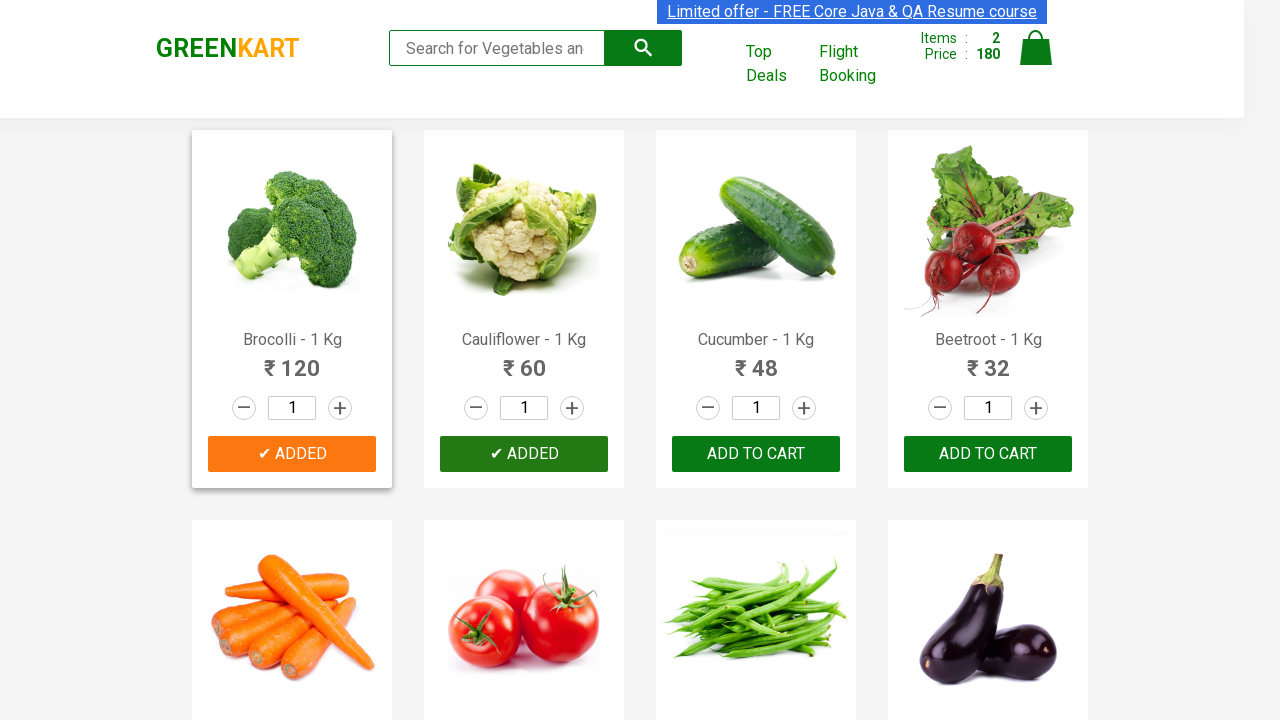

Retrieved text for product at index 2
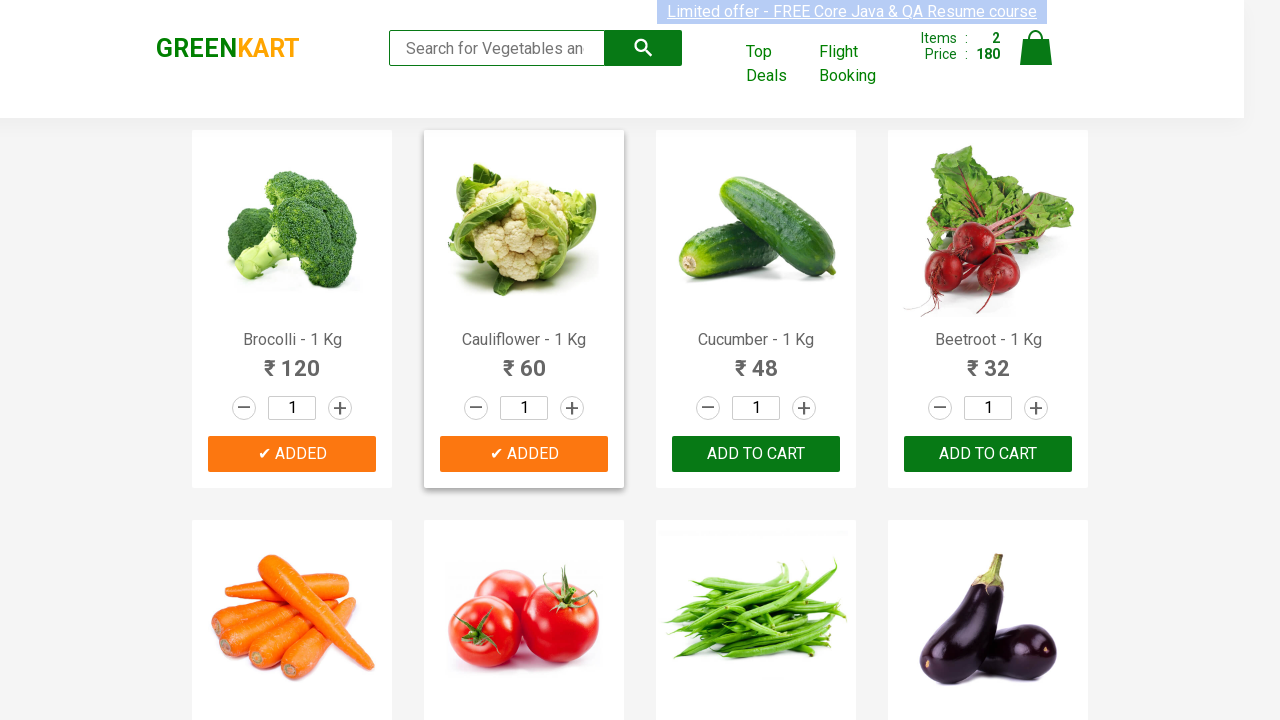

Added 'Cucumber' to cart at (756, 454) on xpath=//*[@class='product-action'] >> nth=2
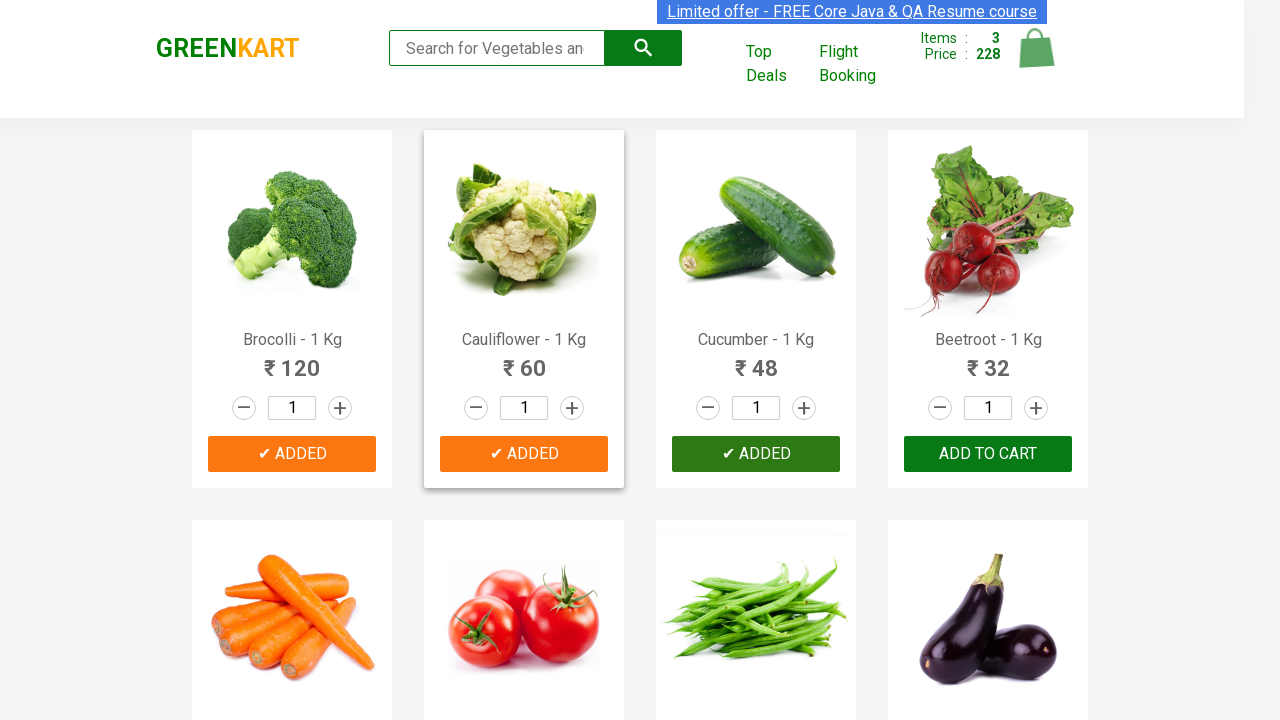

Retrieved text for product at index 3
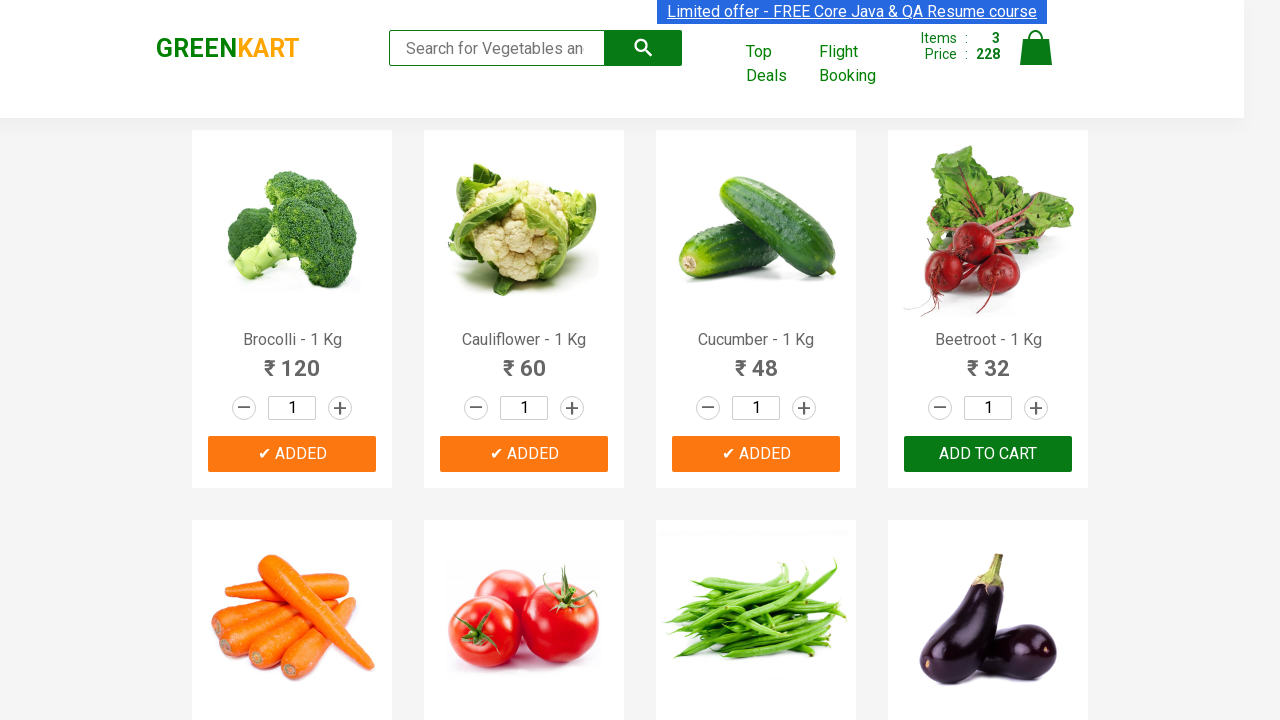

Retrieved text for product at index 4
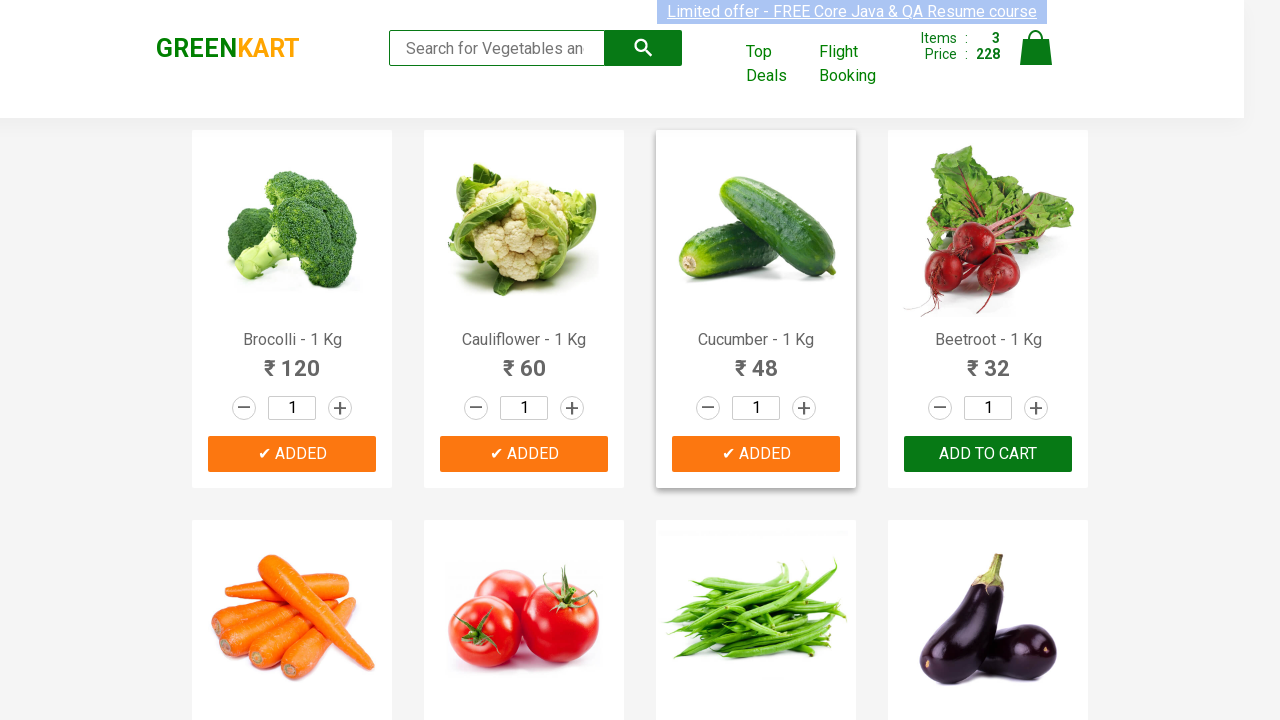

Retrieved text for product at index 5
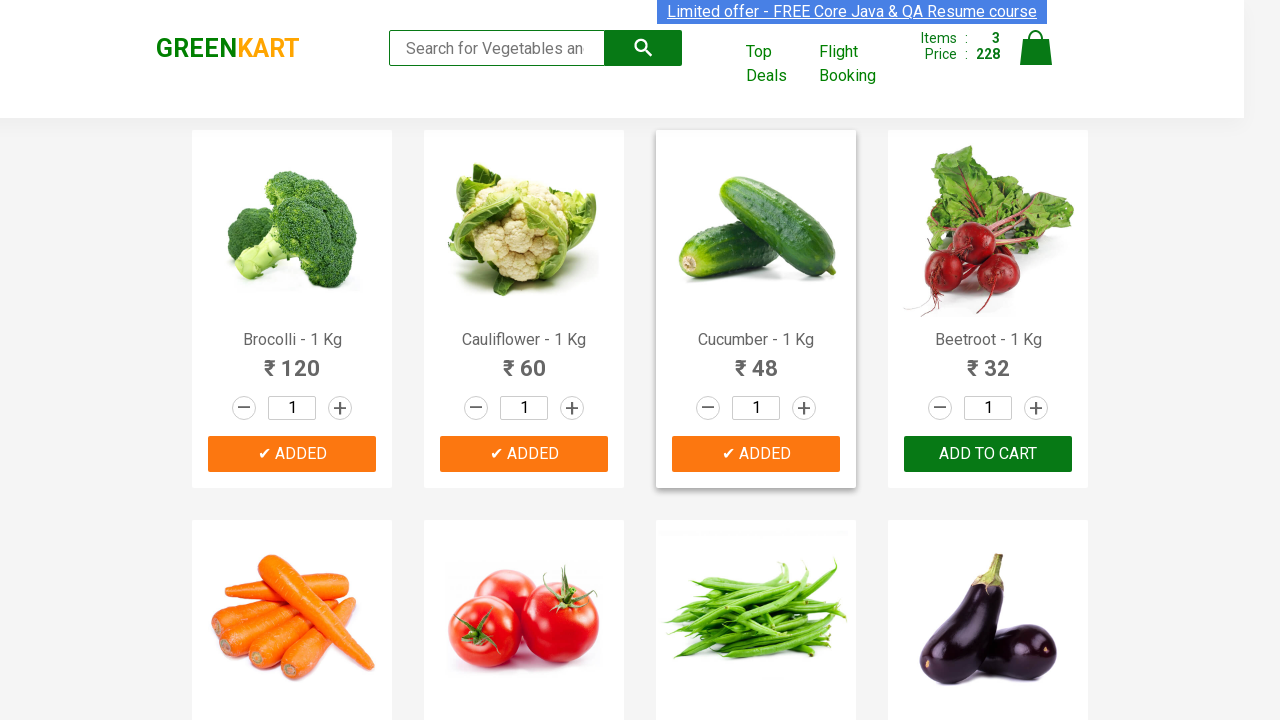

Retrieved text for product at index 6
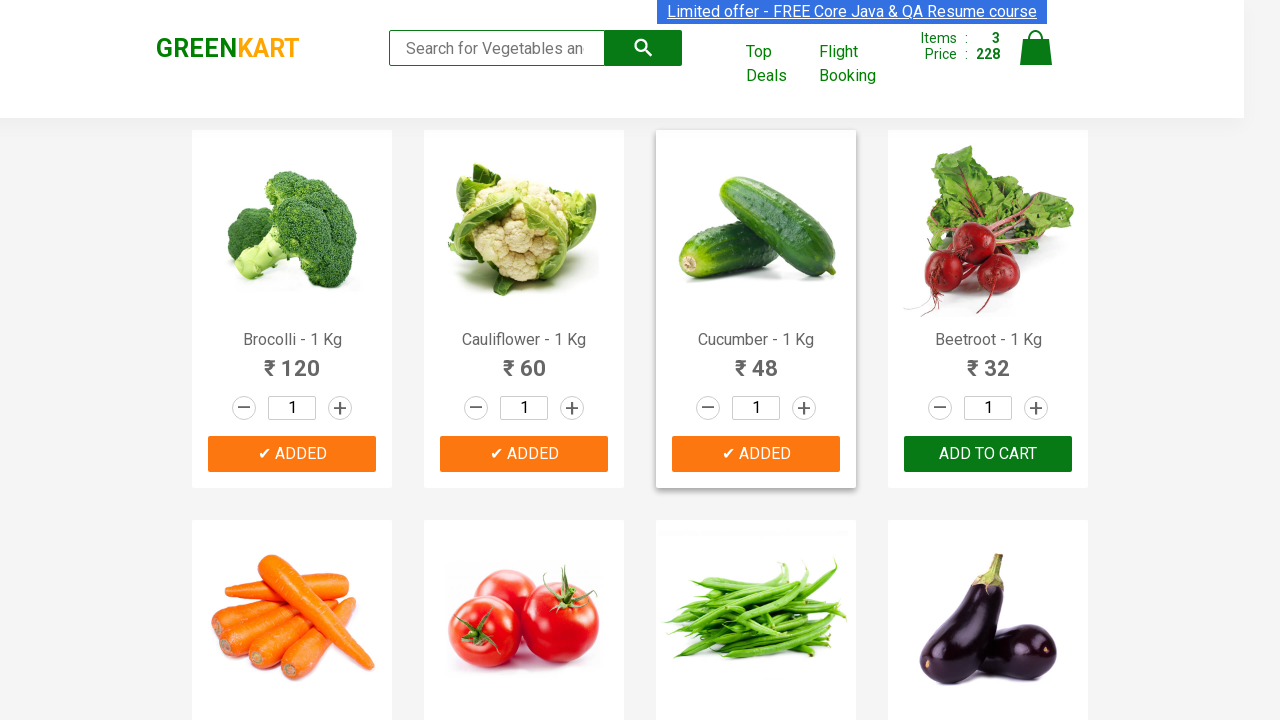

Retrieved text for product at index 7
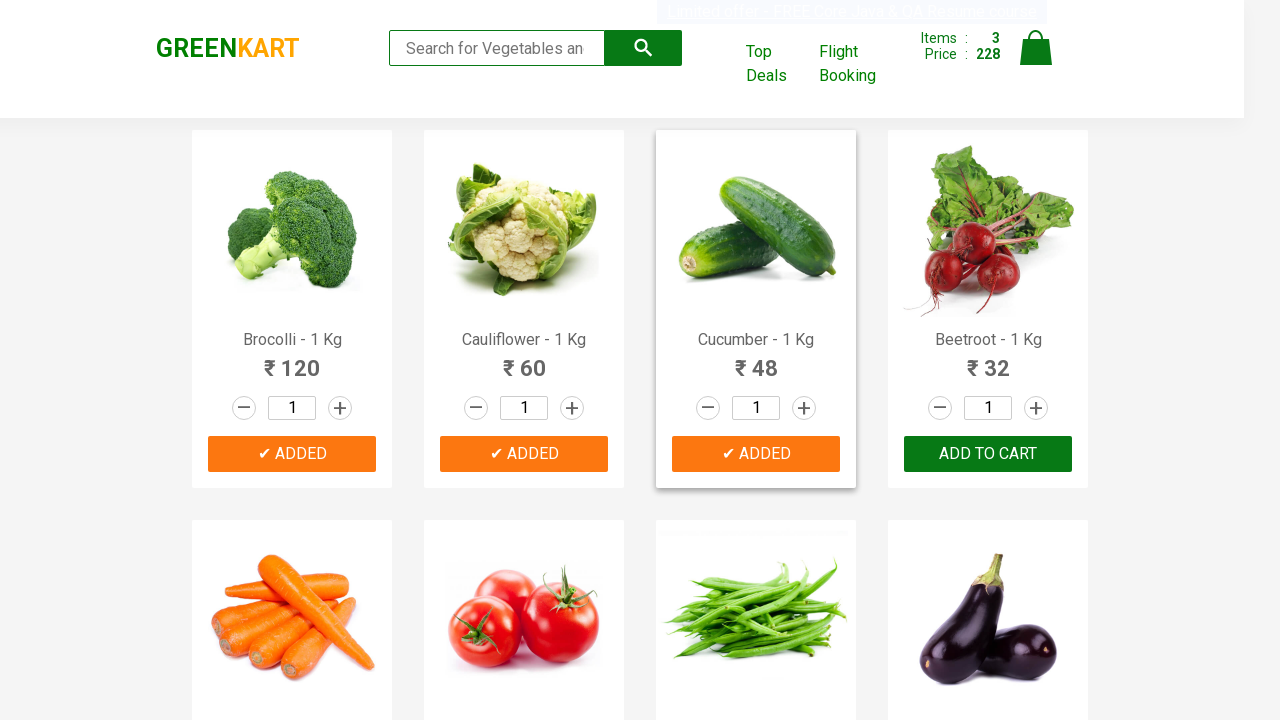

Retrieved text for product at index 8
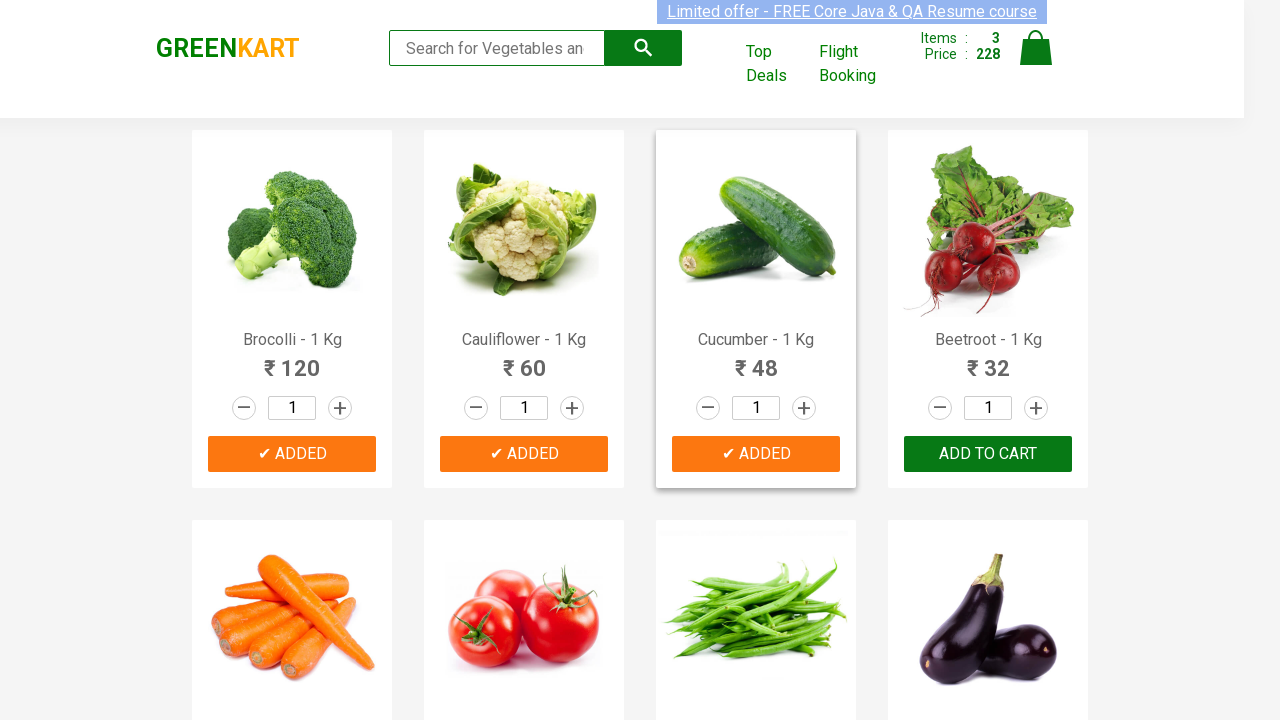

Retrieved text for product at index 9
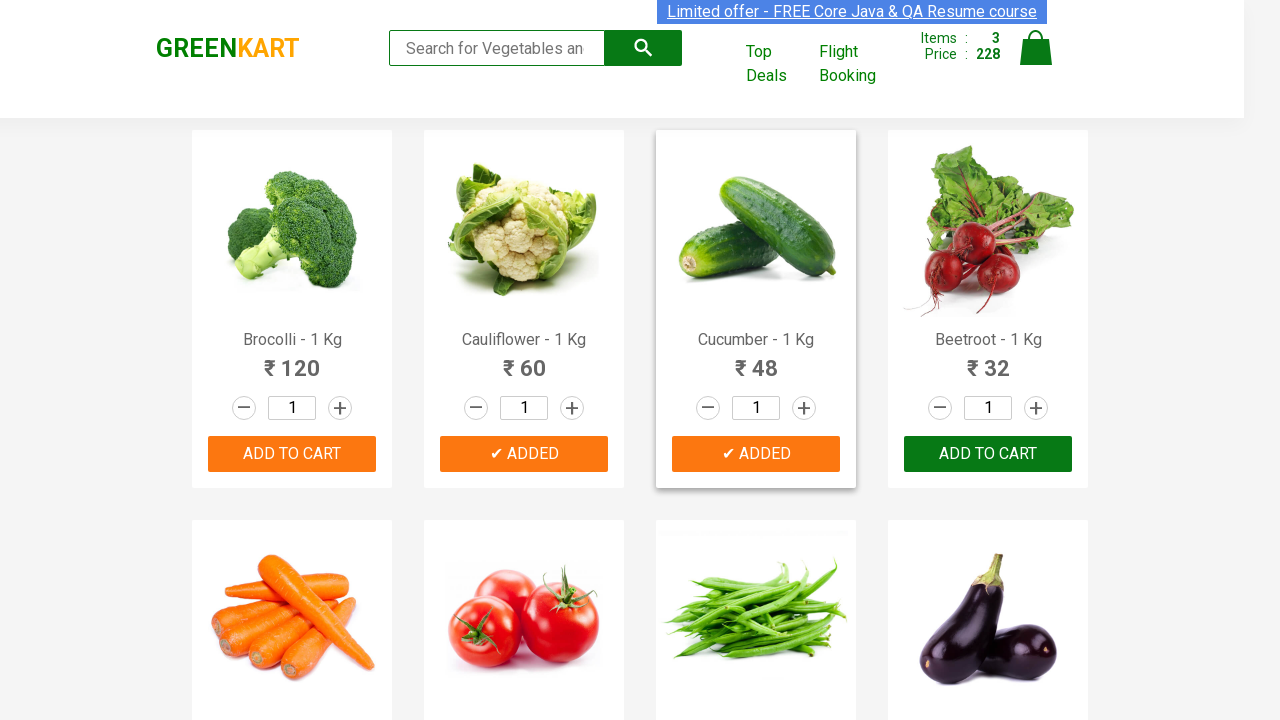

Retrieved text for product at index 10
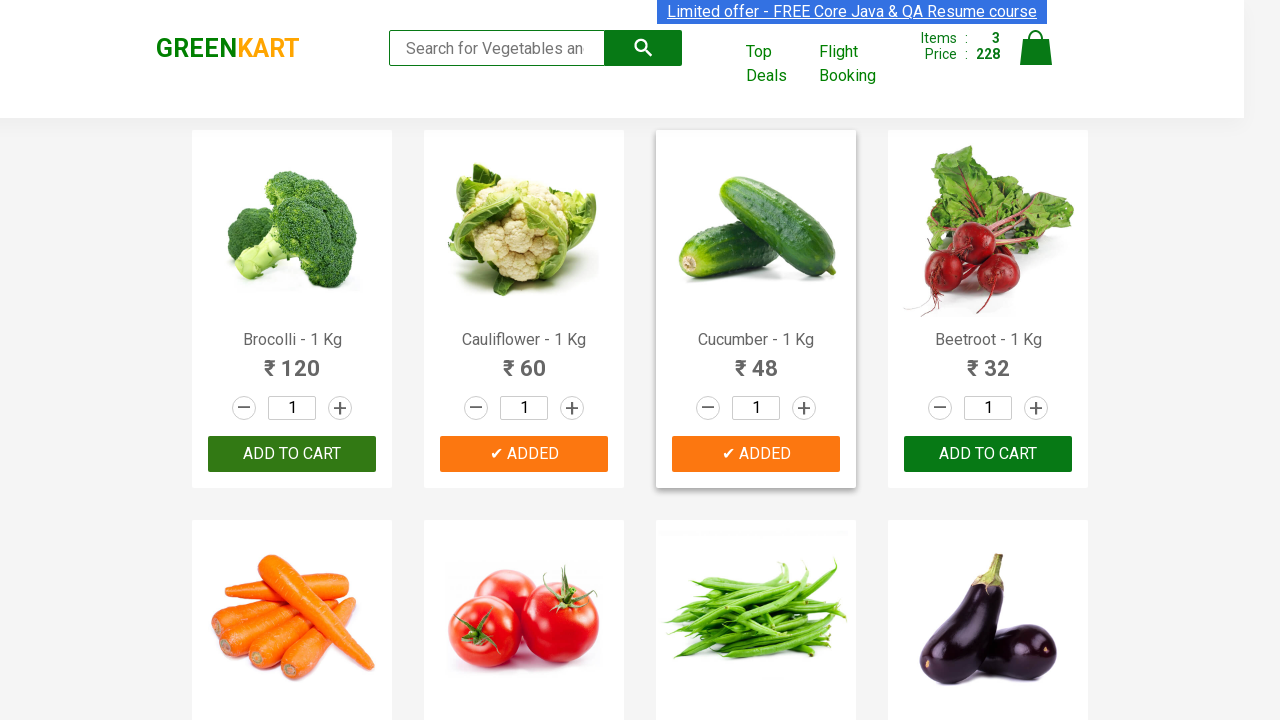

Retrieved text for product at index 11
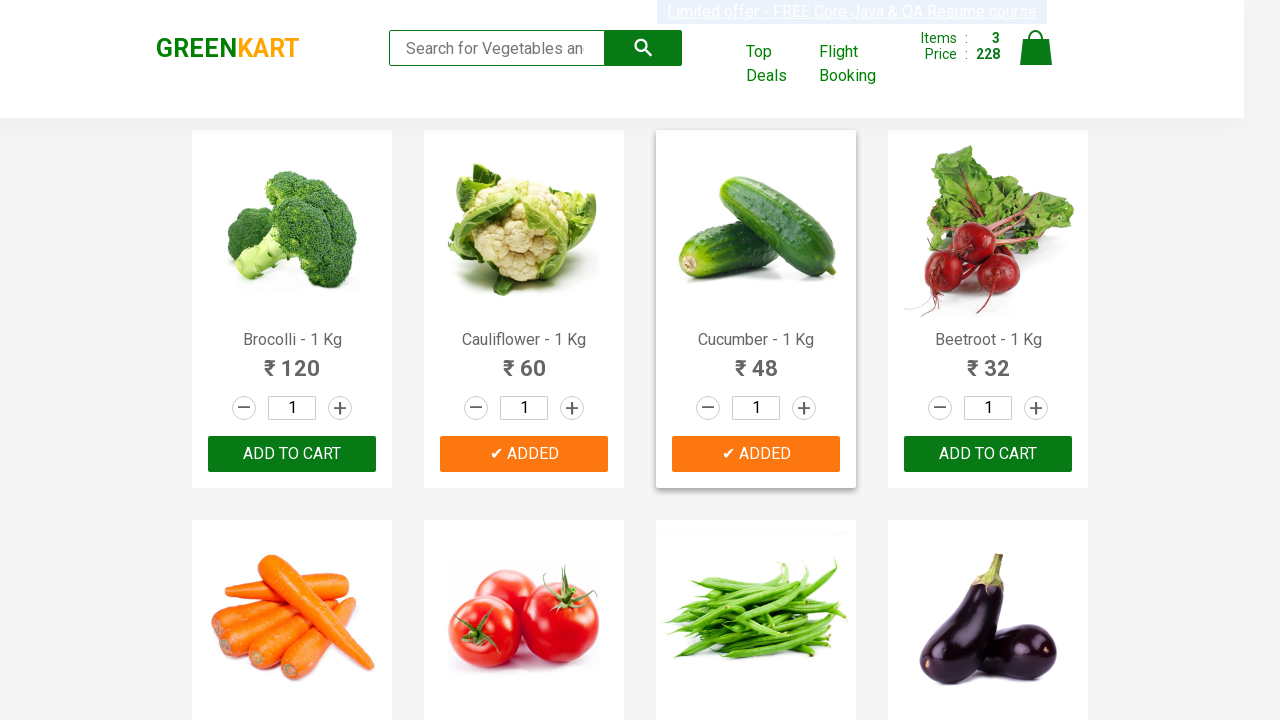

Retrieved text for product at index 12
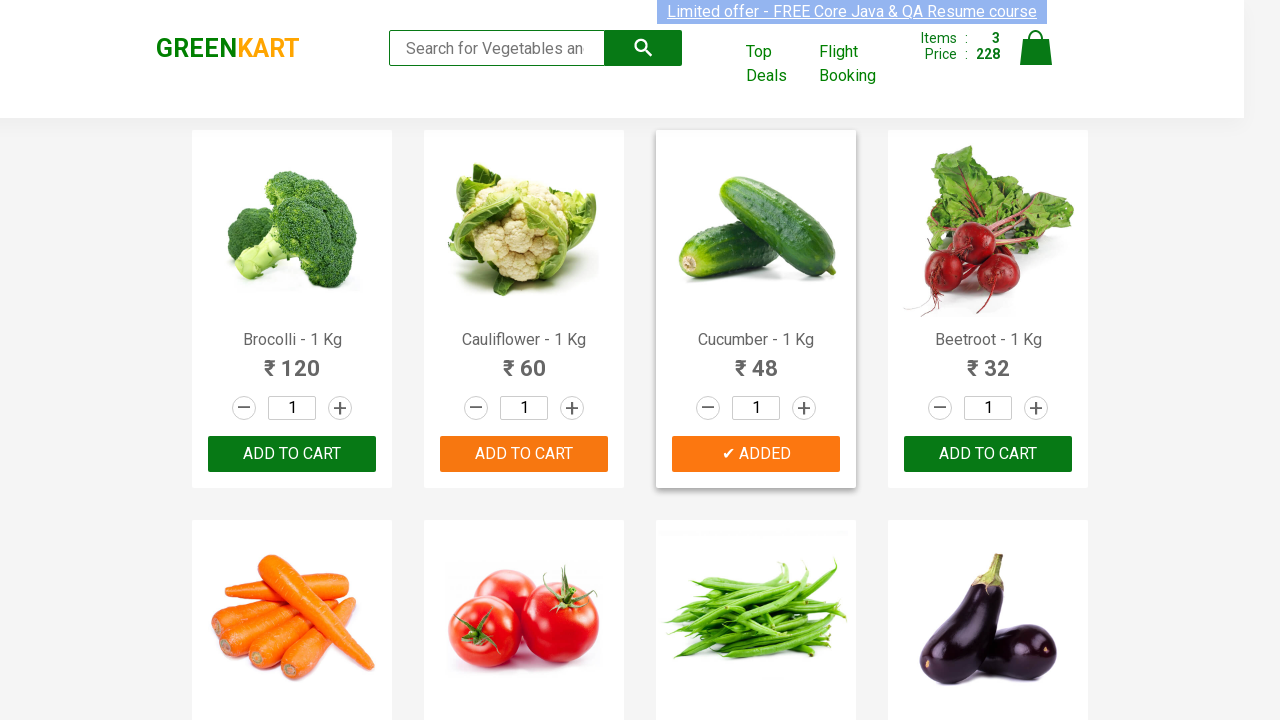

Retrieved text for product at index 13
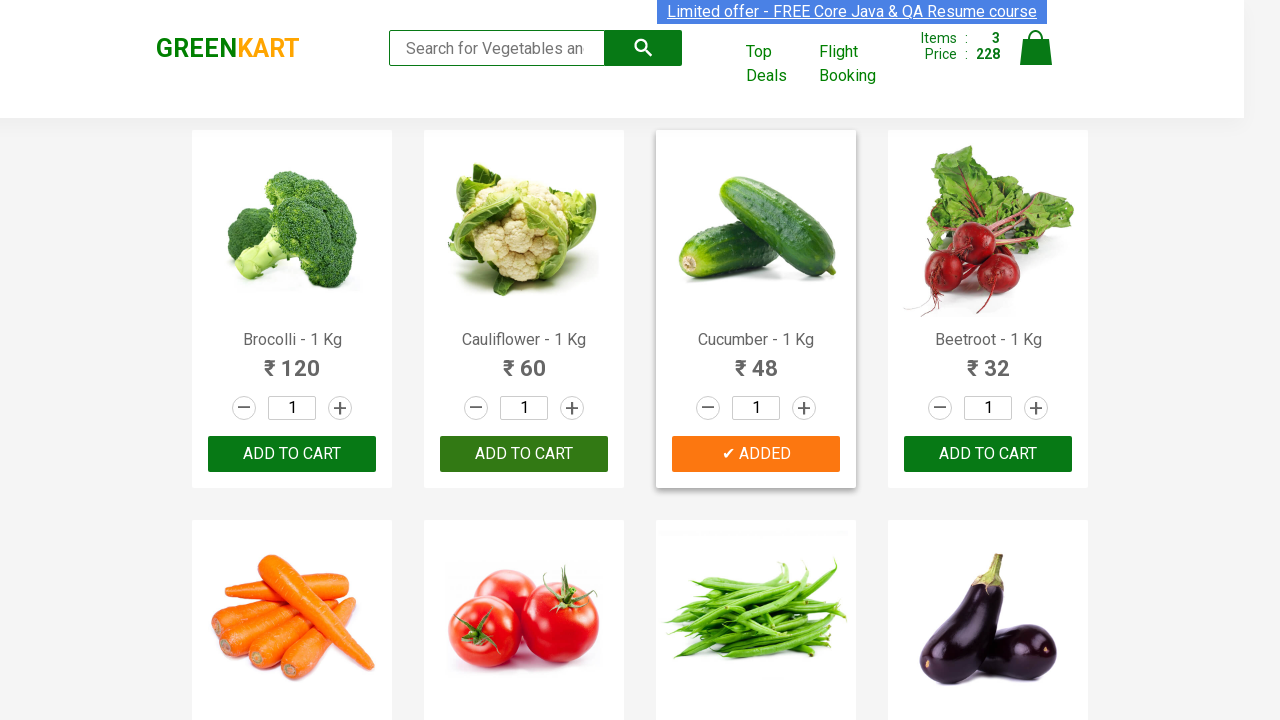

Retrieved text for product at index 14
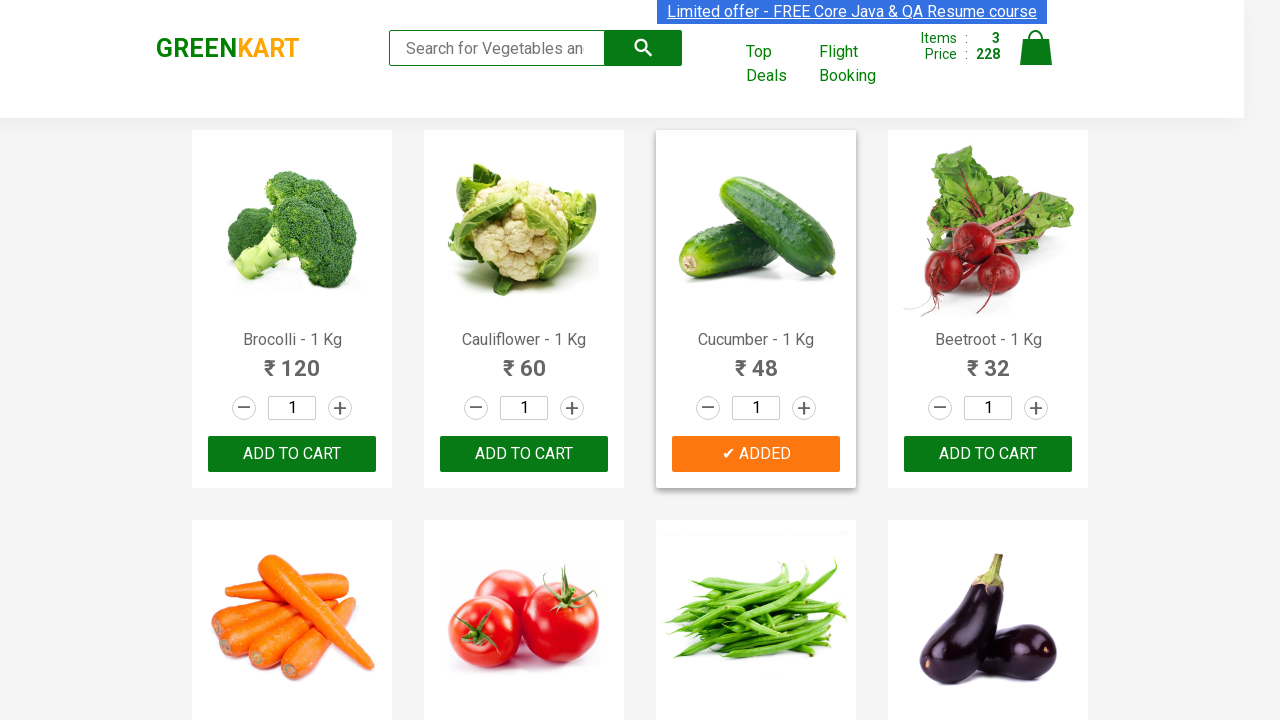

Retrieved text for product at index 15
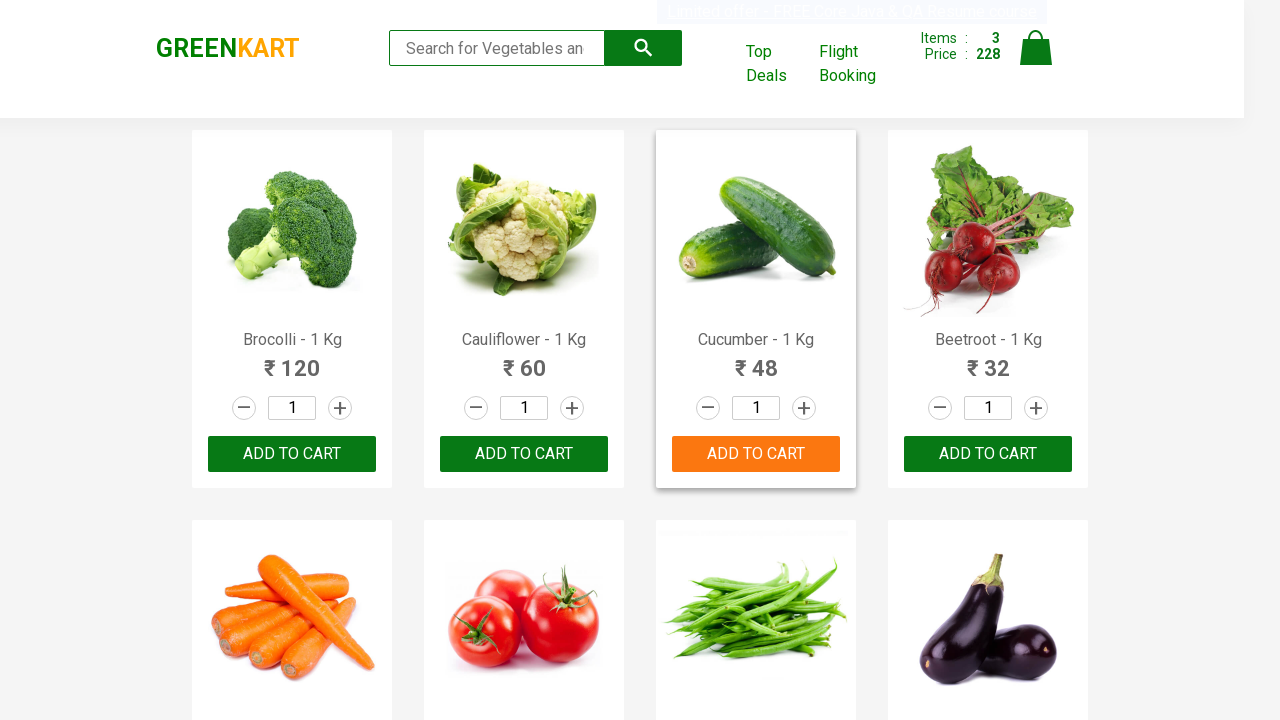

Retrieved text for product at index 16
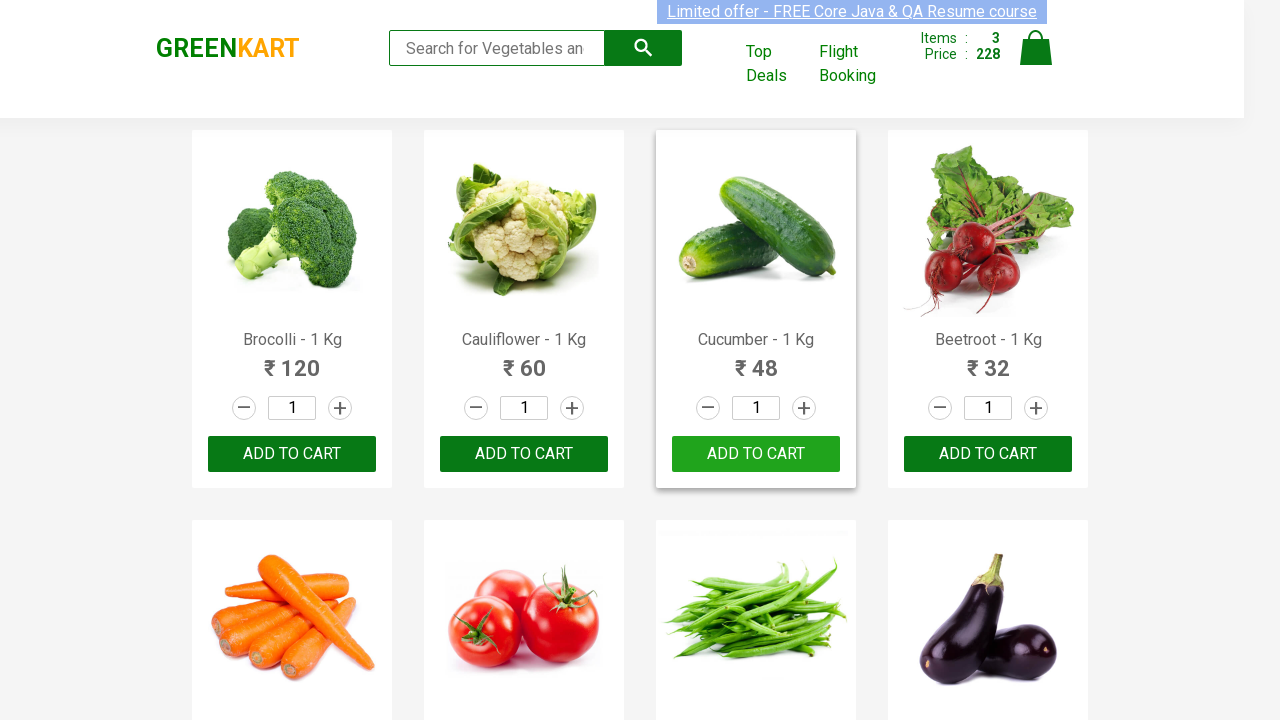

Retrieved text for product at index 17
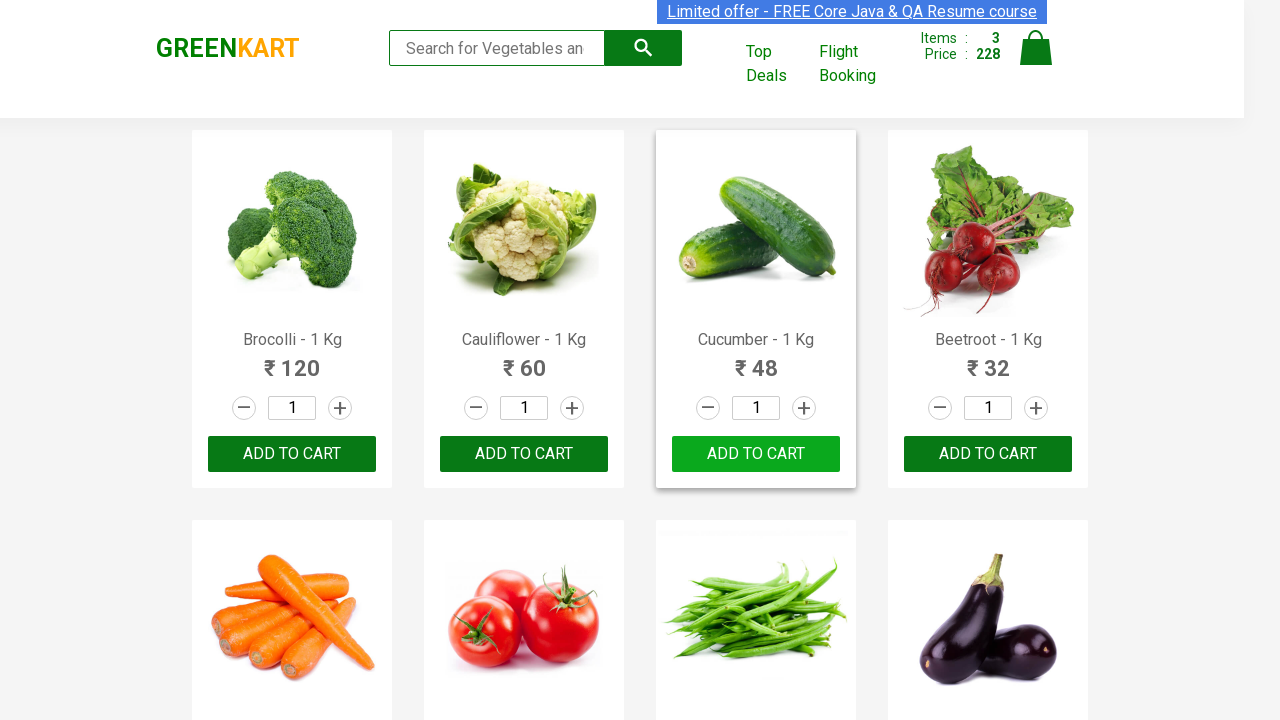

Retrieved text for product at index 18
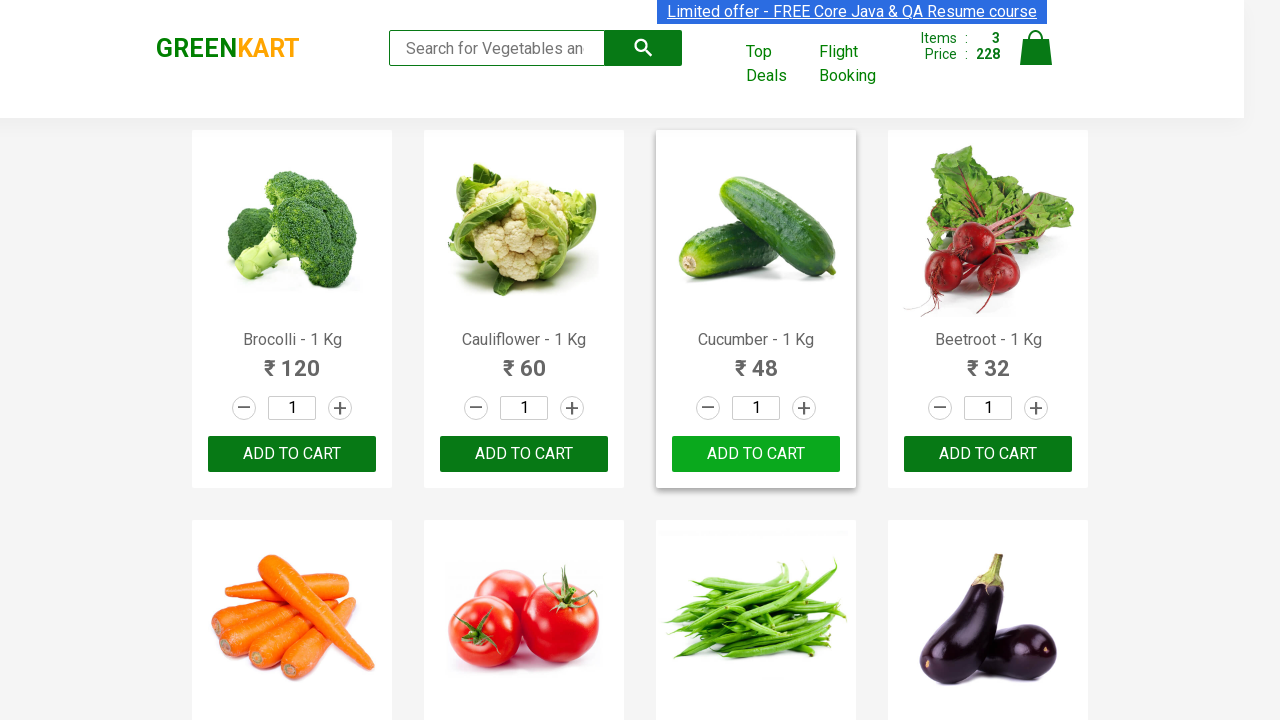

Retrieved text for product at index 19
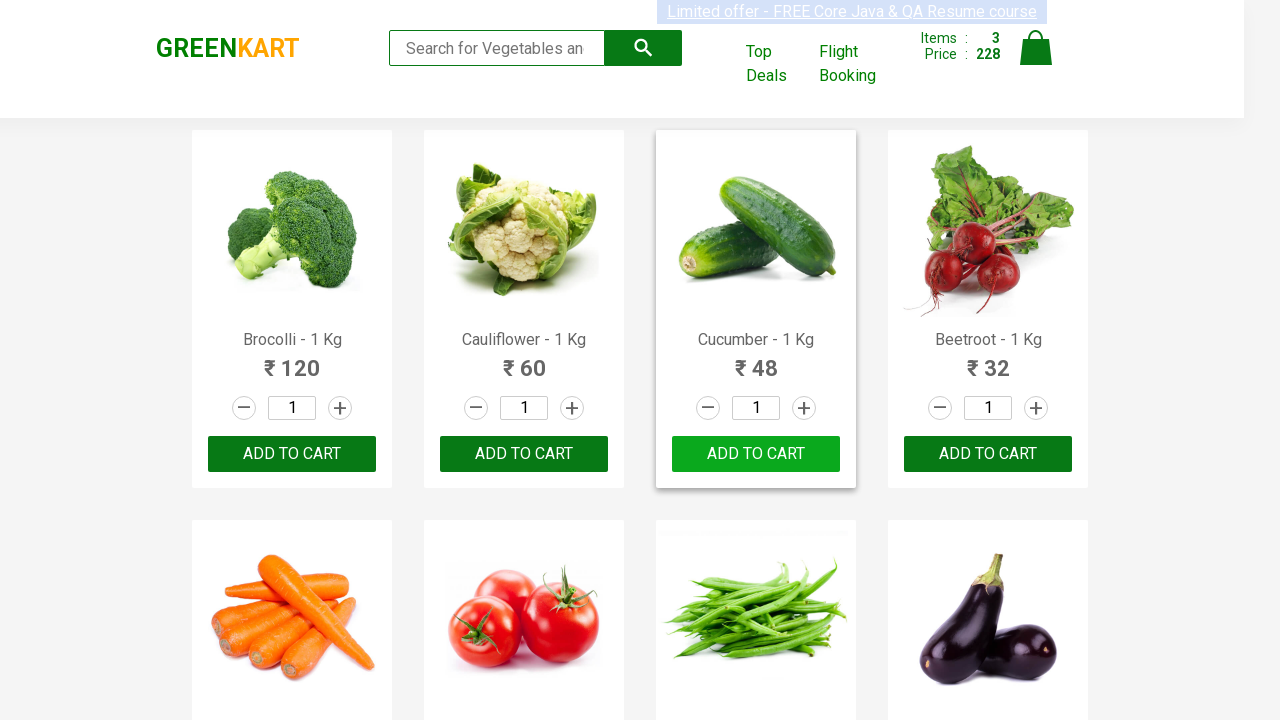

Retrieved text for product at index 20
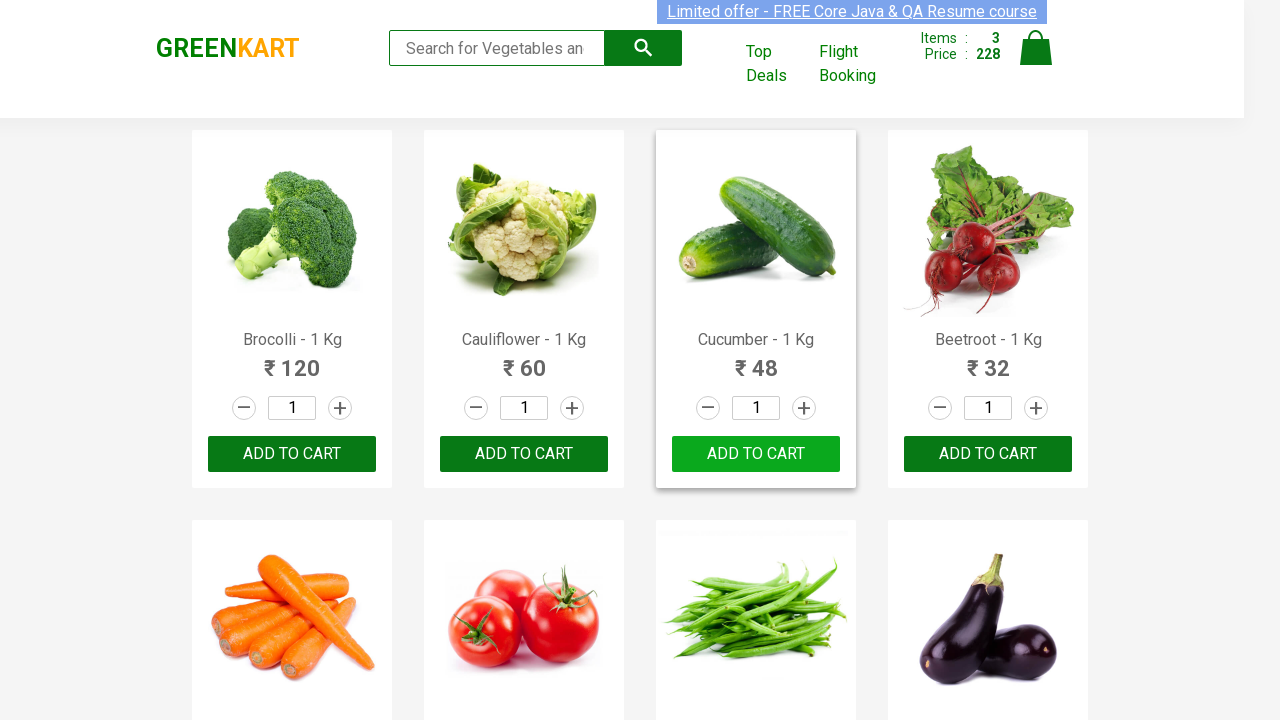

Retrieved text for product at index 21
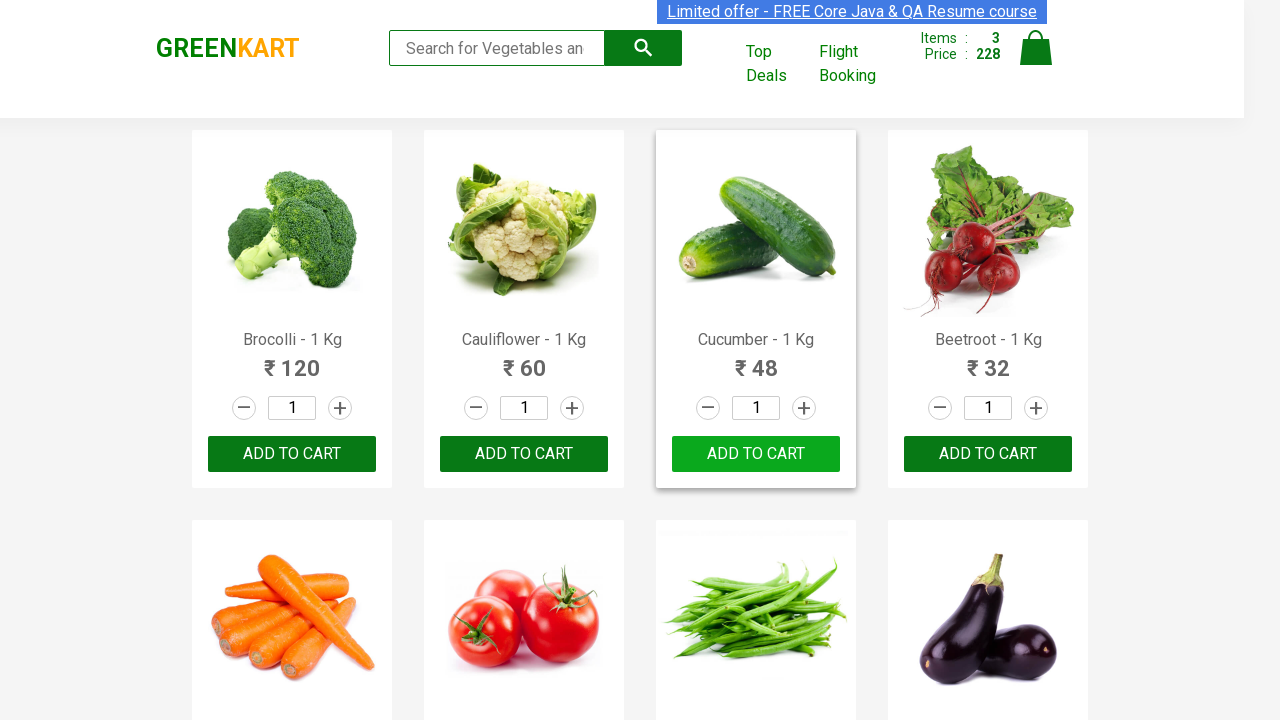

Retrieved text for product at index 22
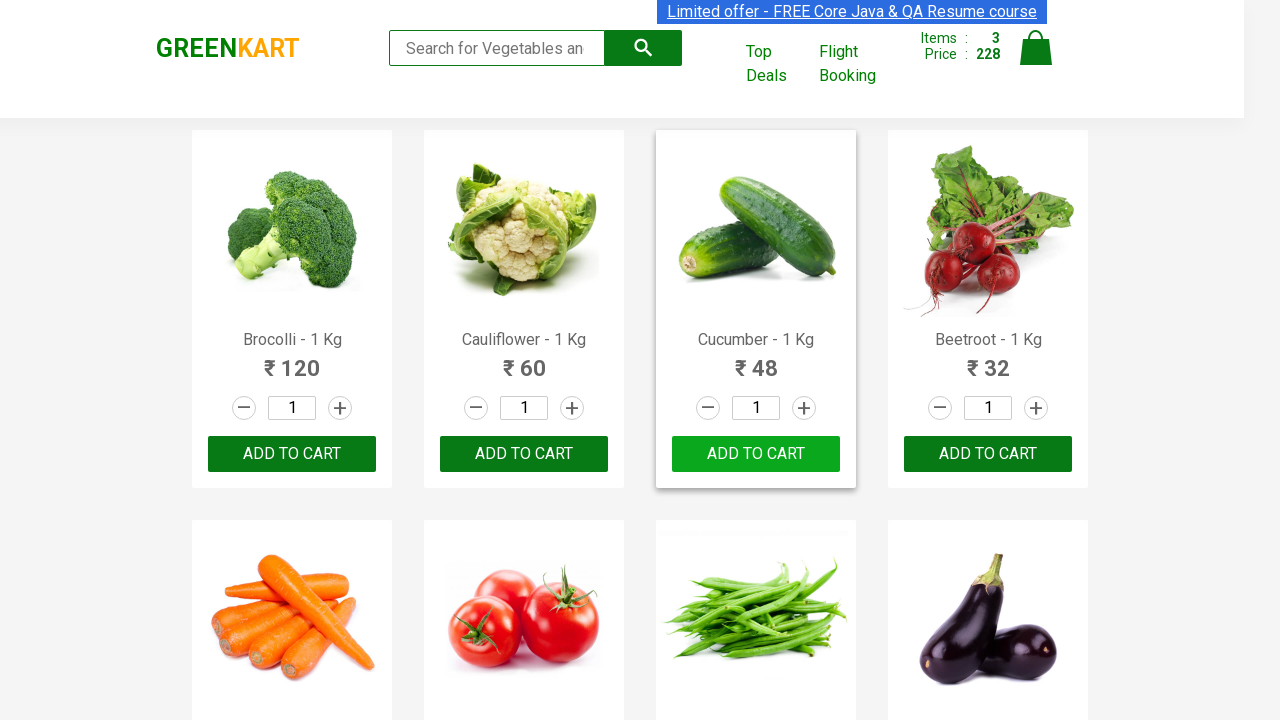

Retrieved text for product at index 23
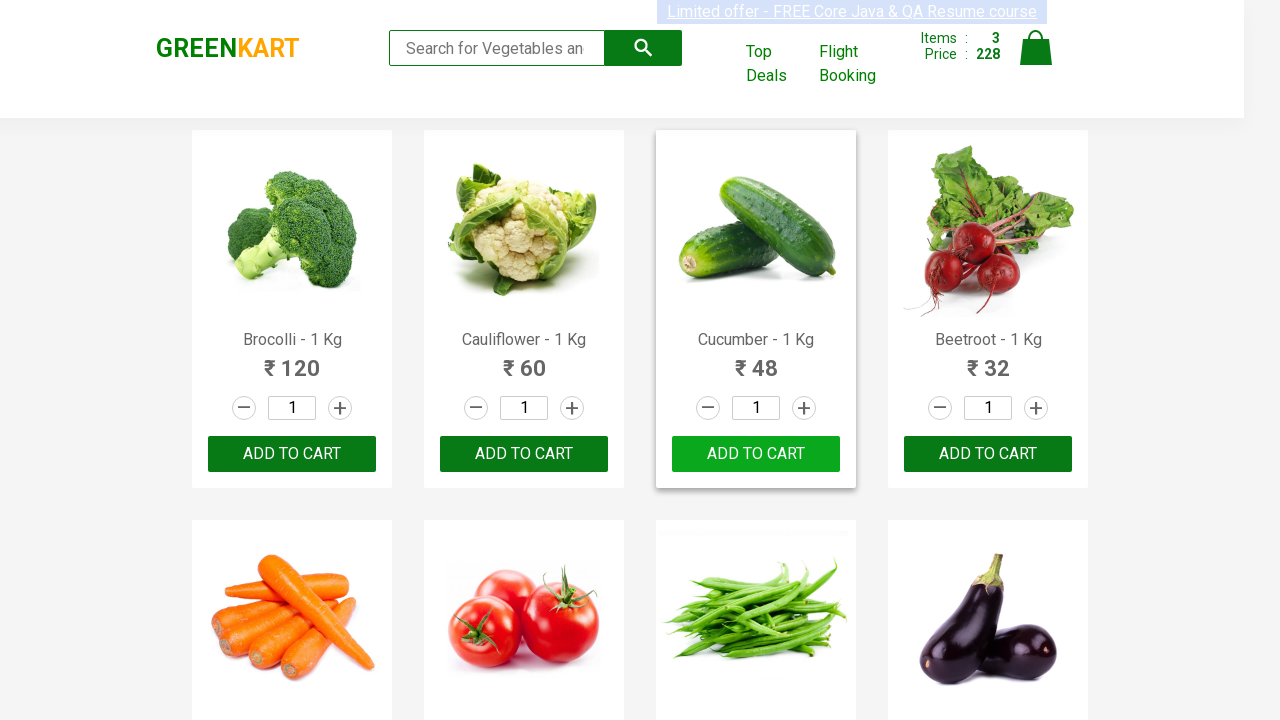

Retrieved text for product at index 24
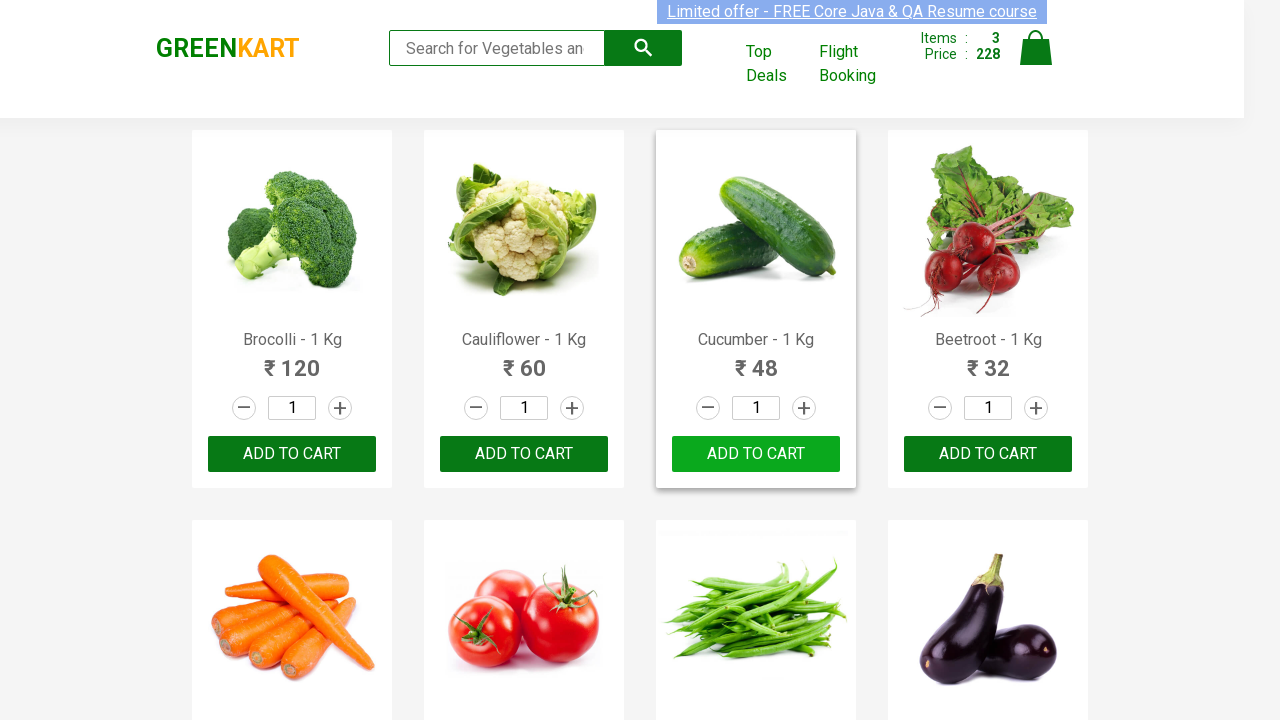

Retrieved text for product at index 25
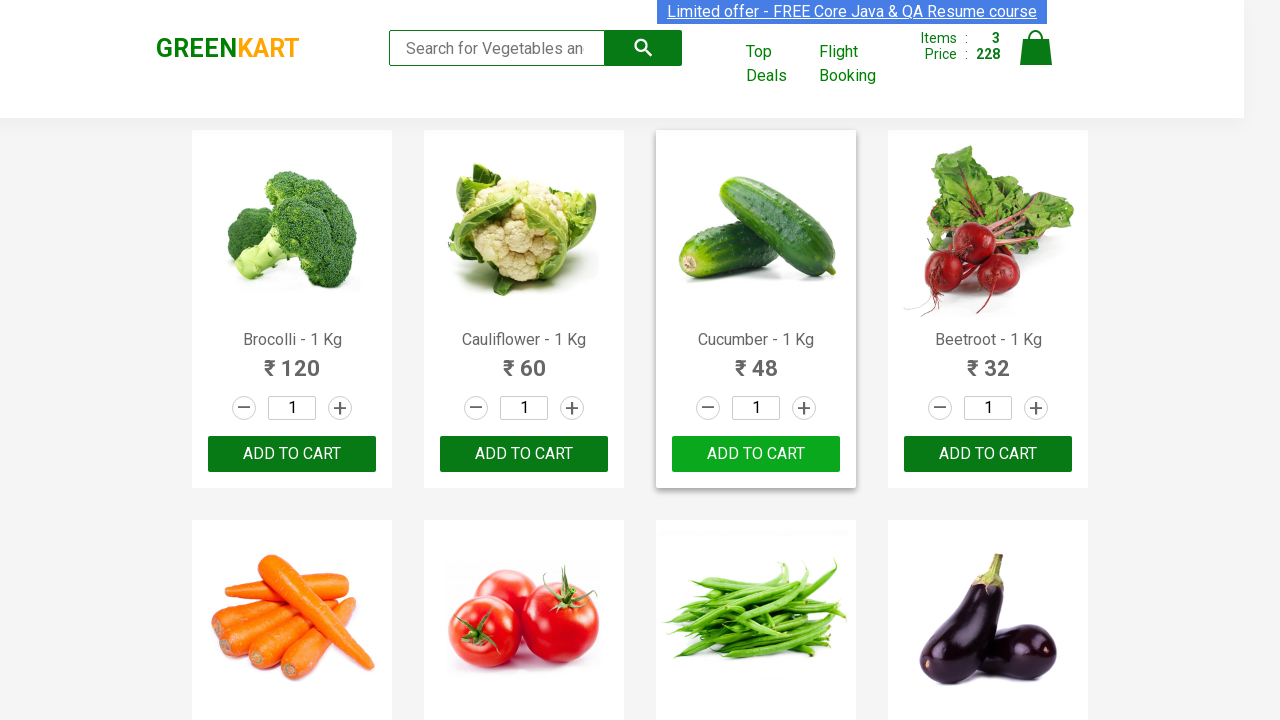

Retrieved text for product at index 26
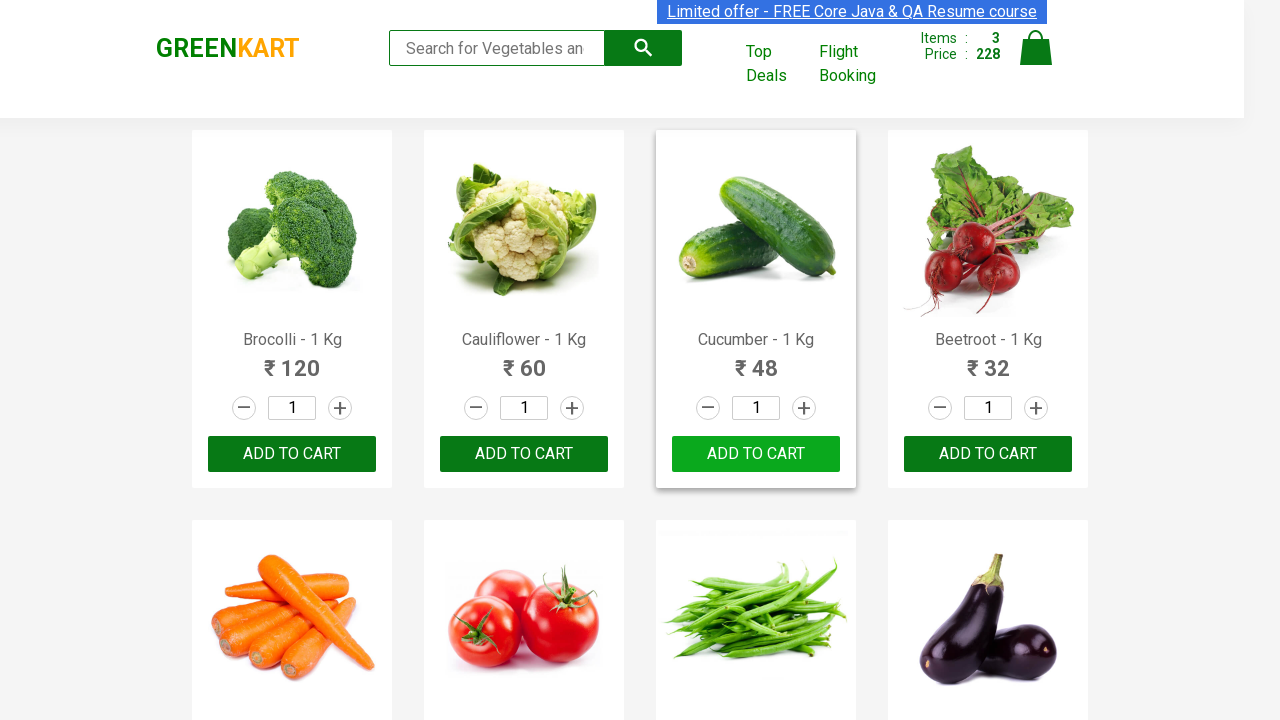

Added 'Pista' to cart at (756, 360) on xpath=//*[@class='product-action'] >> nth=26
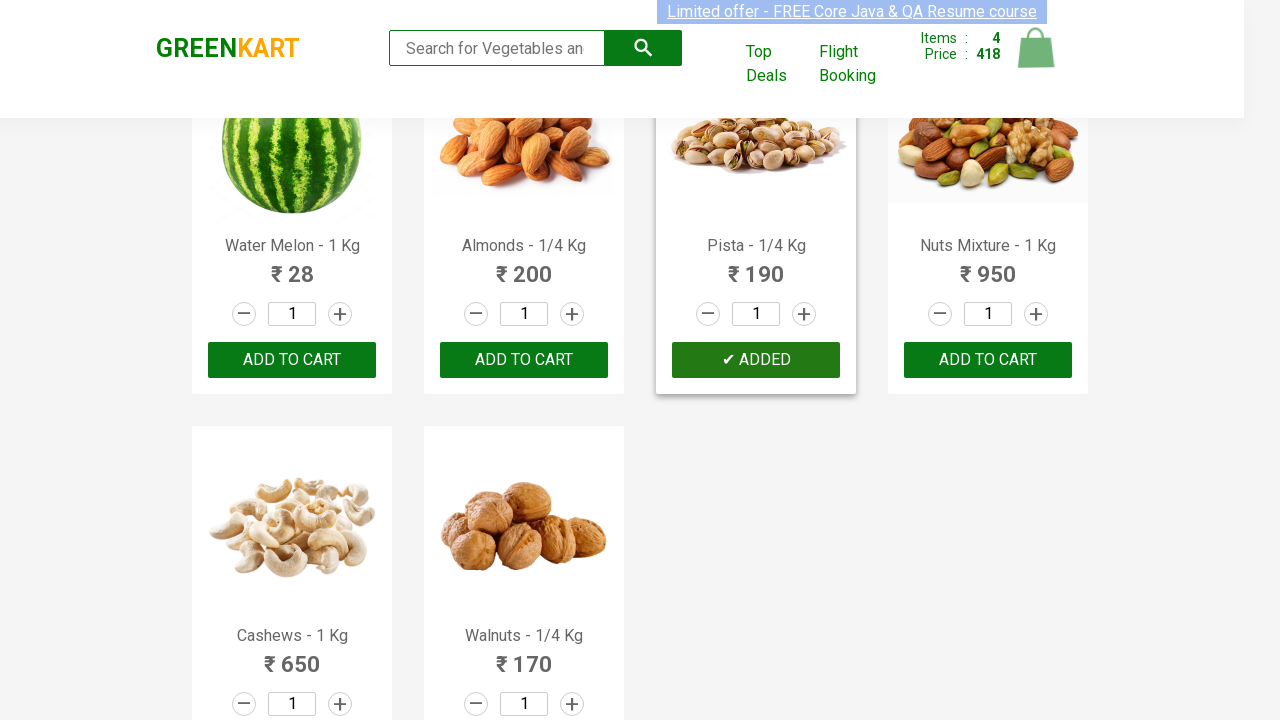

Retrieved text for product at index 27
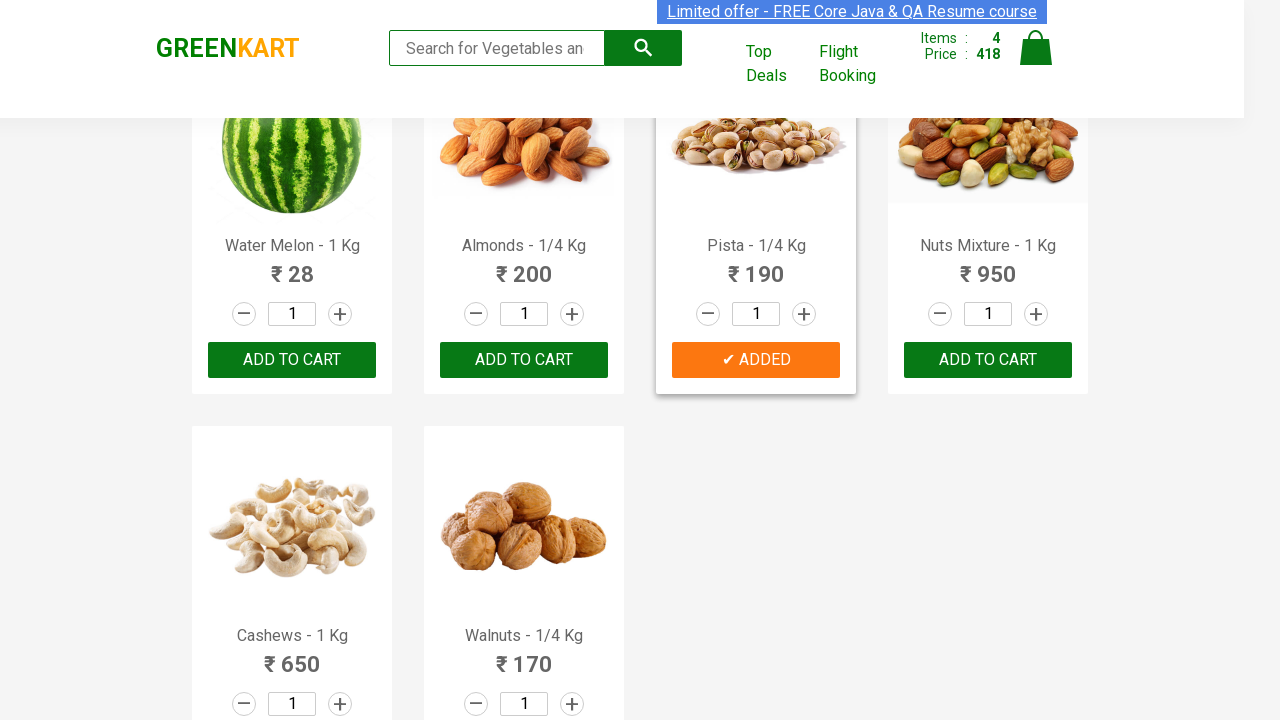

Retrieved text for product at index 28
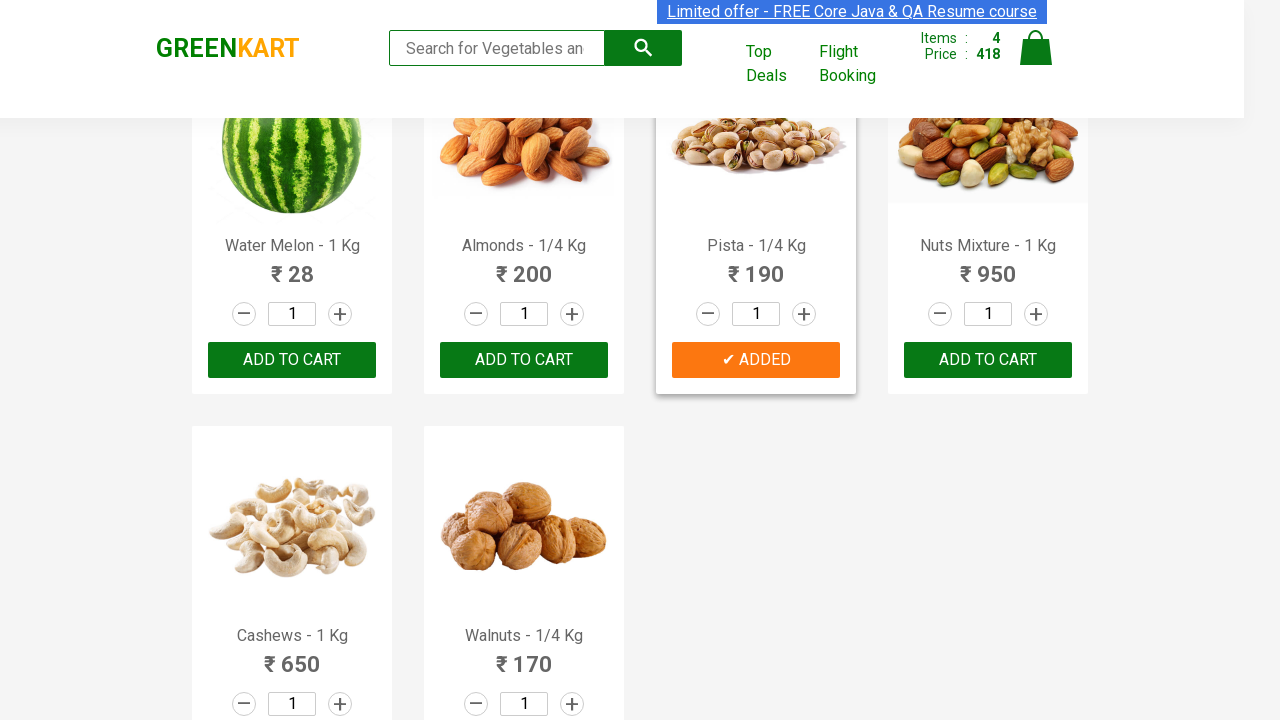

Added 'Cashews' to cart at (292, 686) on xpath=//*[@class='product-action'] >> nth=28
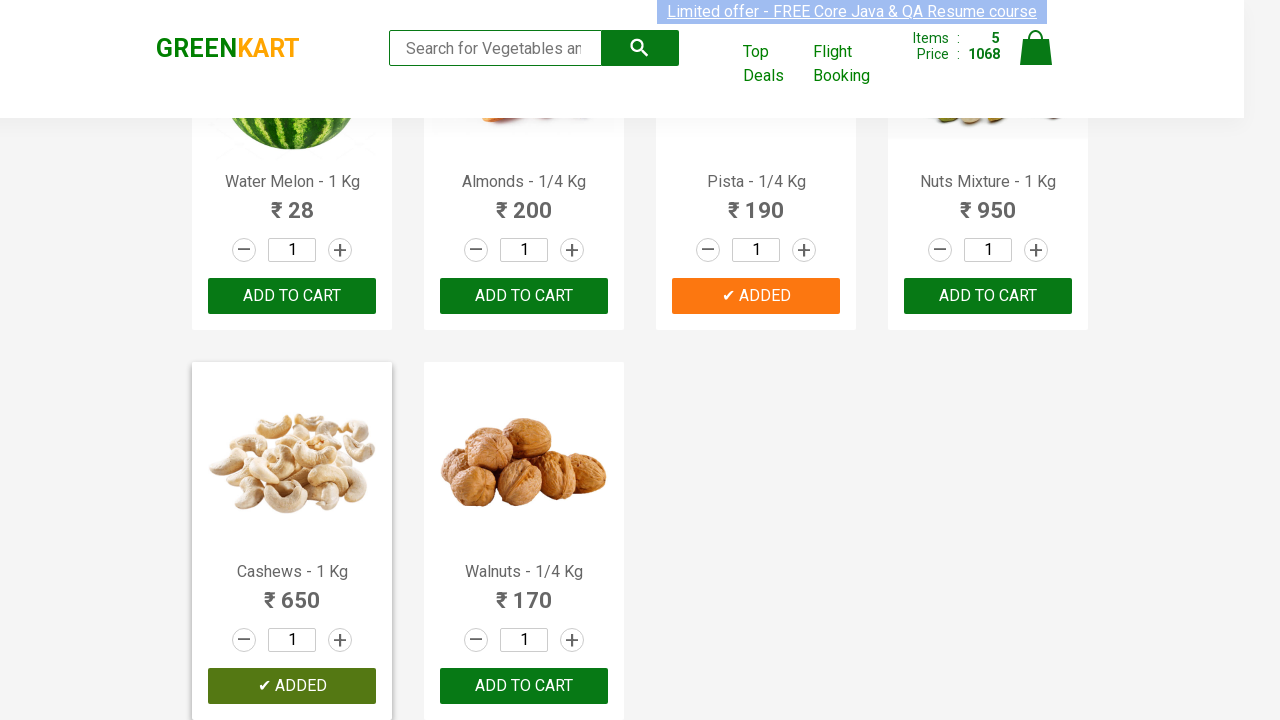

Clicked cart icon to view shopping cart at (1036, 59) on xpath=//*[@class='cart-icon']
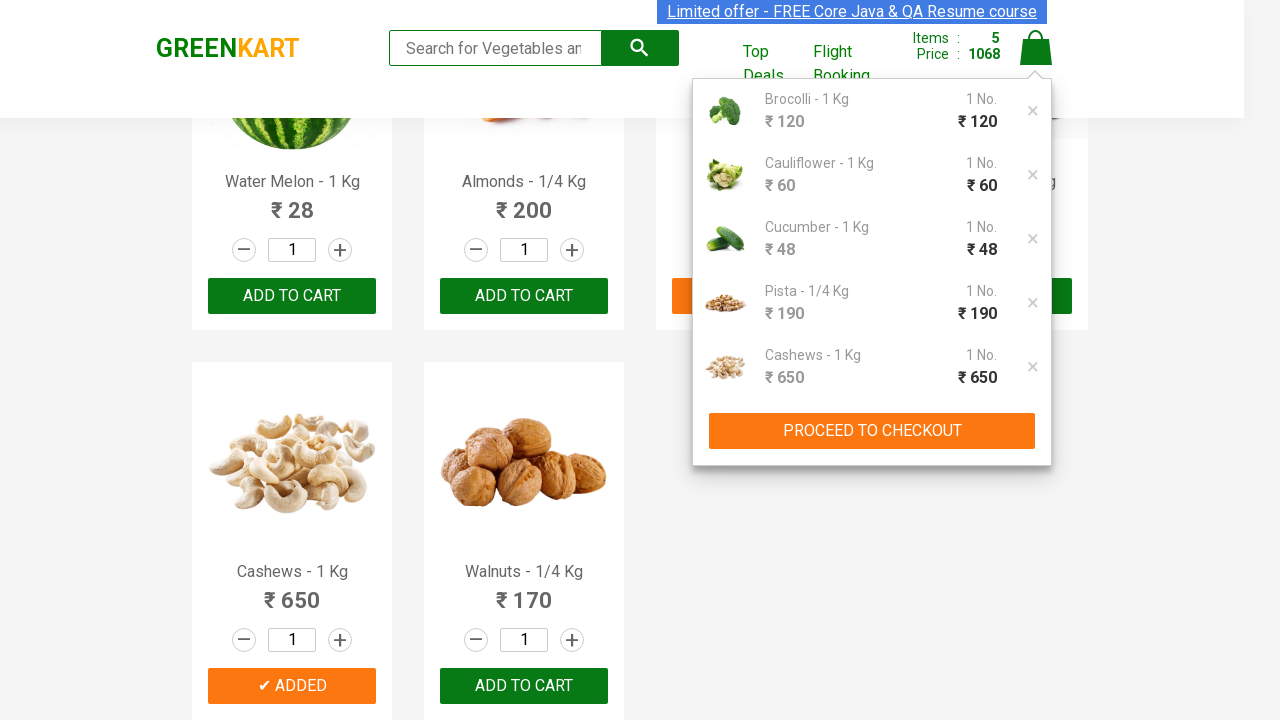

Clicked PROCEED button to advance to checkout at (872, 431) on xpath=//*[contains(text(),'PROCEED')]
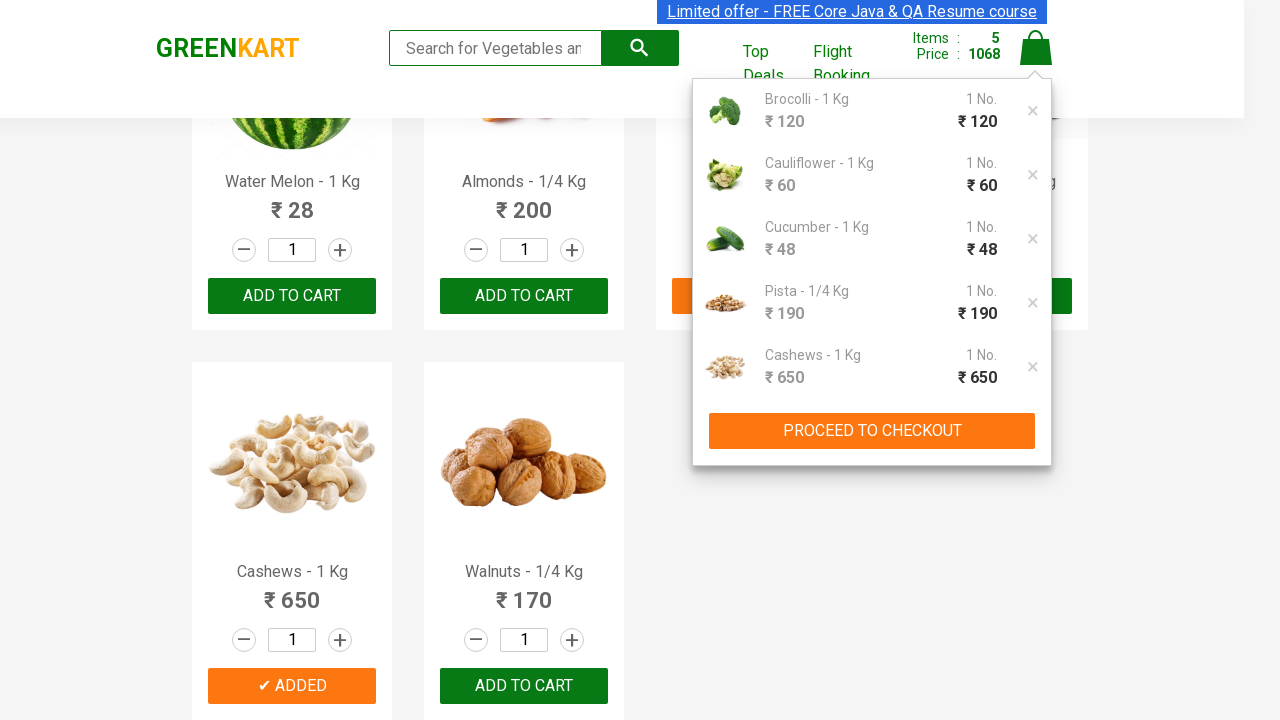

Promo code input field loaded
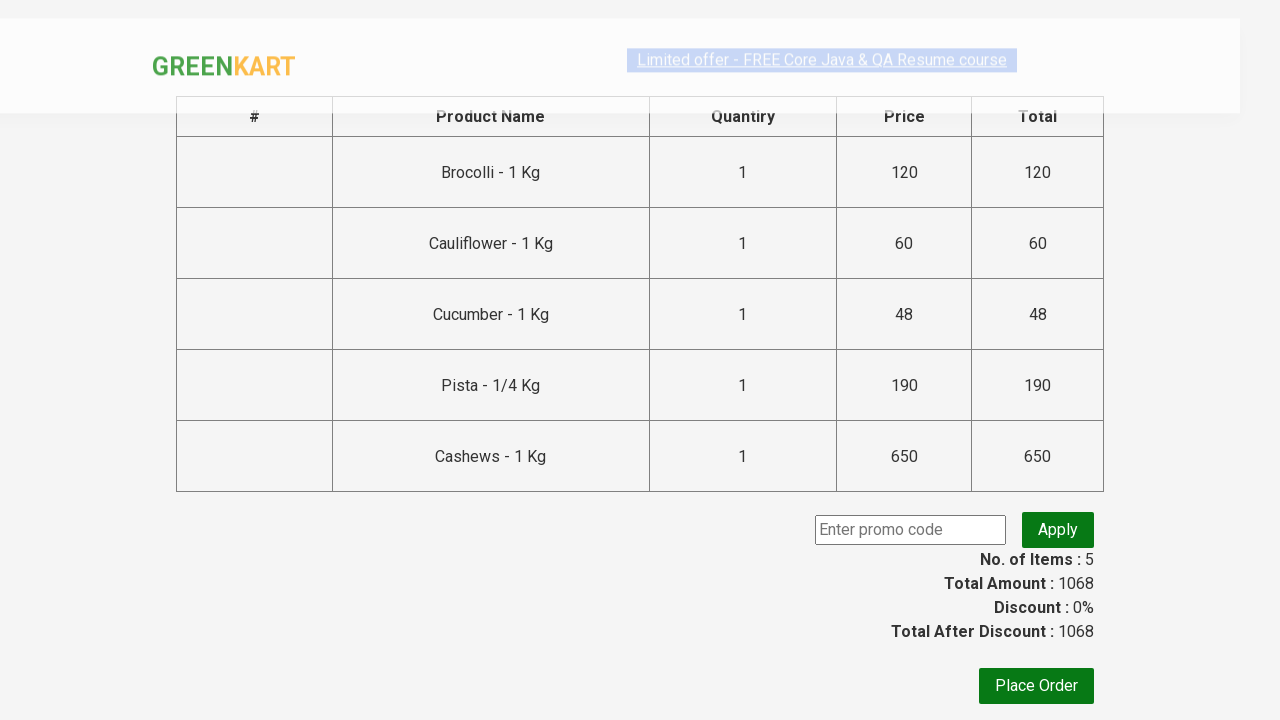

Entered promo code 'rahulshettyacademy' on input.promoCode
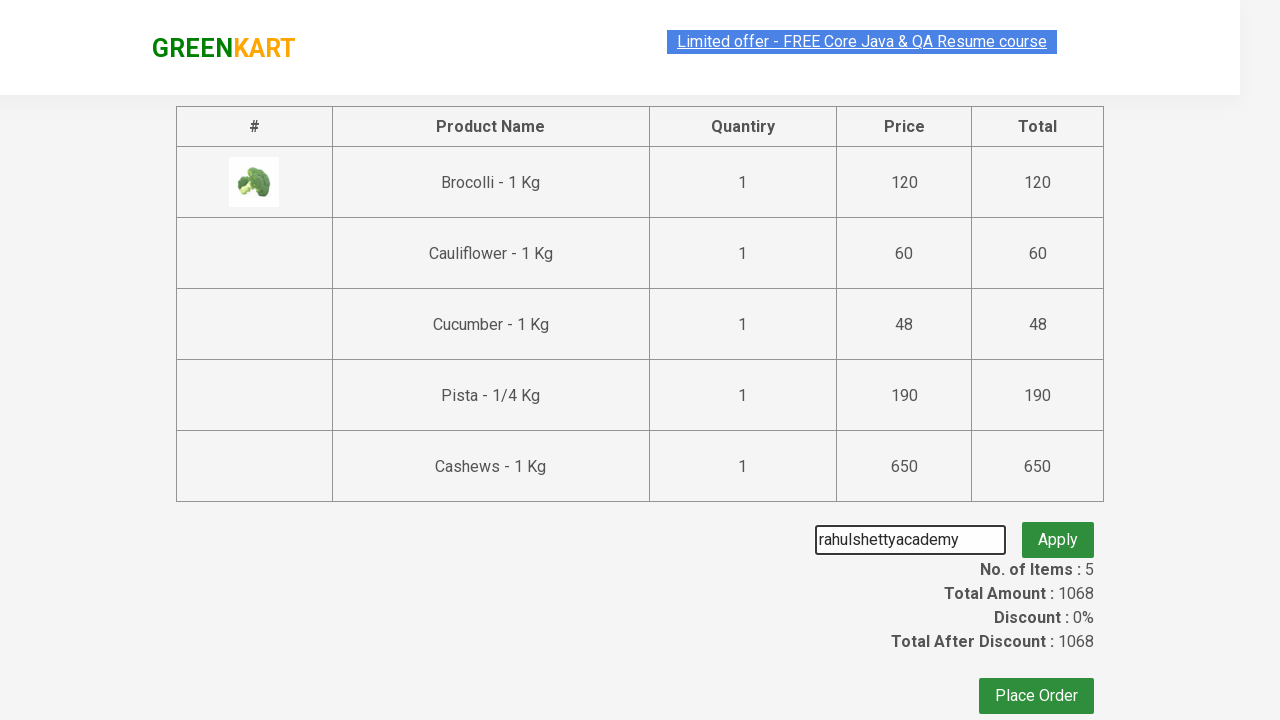

Clicked button to apply promo code at (1058, 530) on button.promoBtn
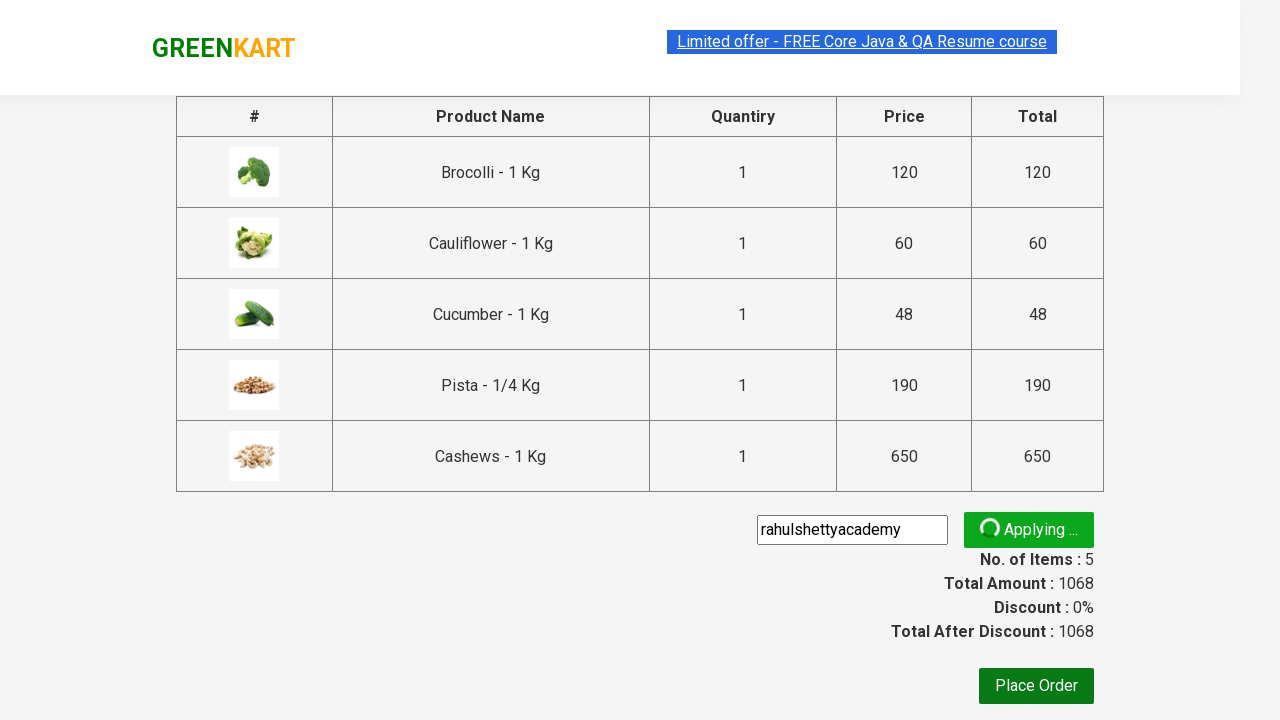

Promo code validation message appeared
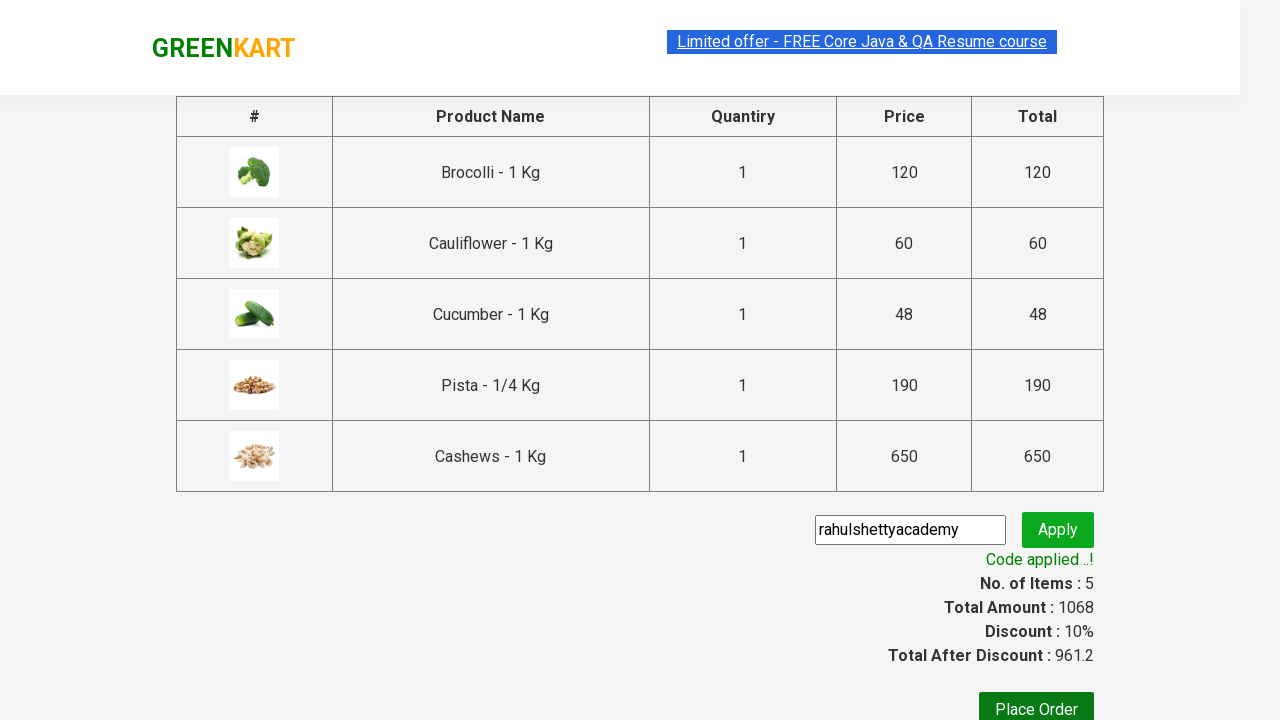

Retrieved promo message: 'Code applied ..!'
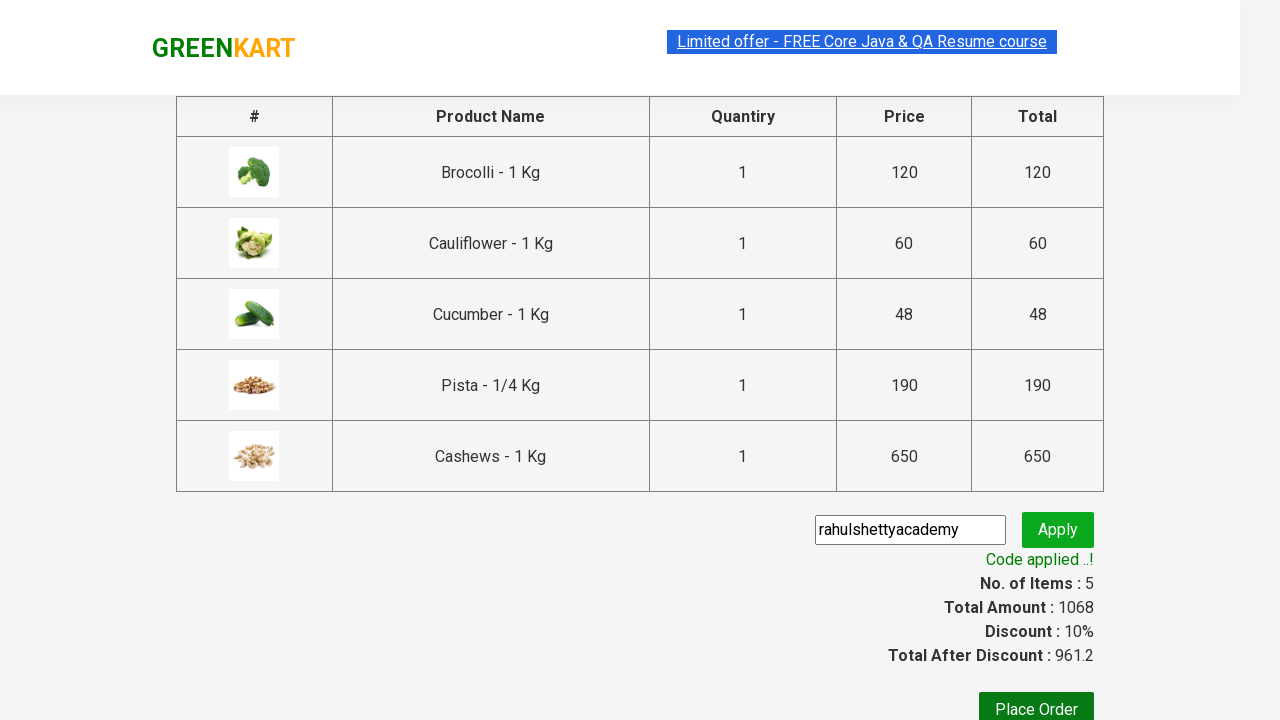

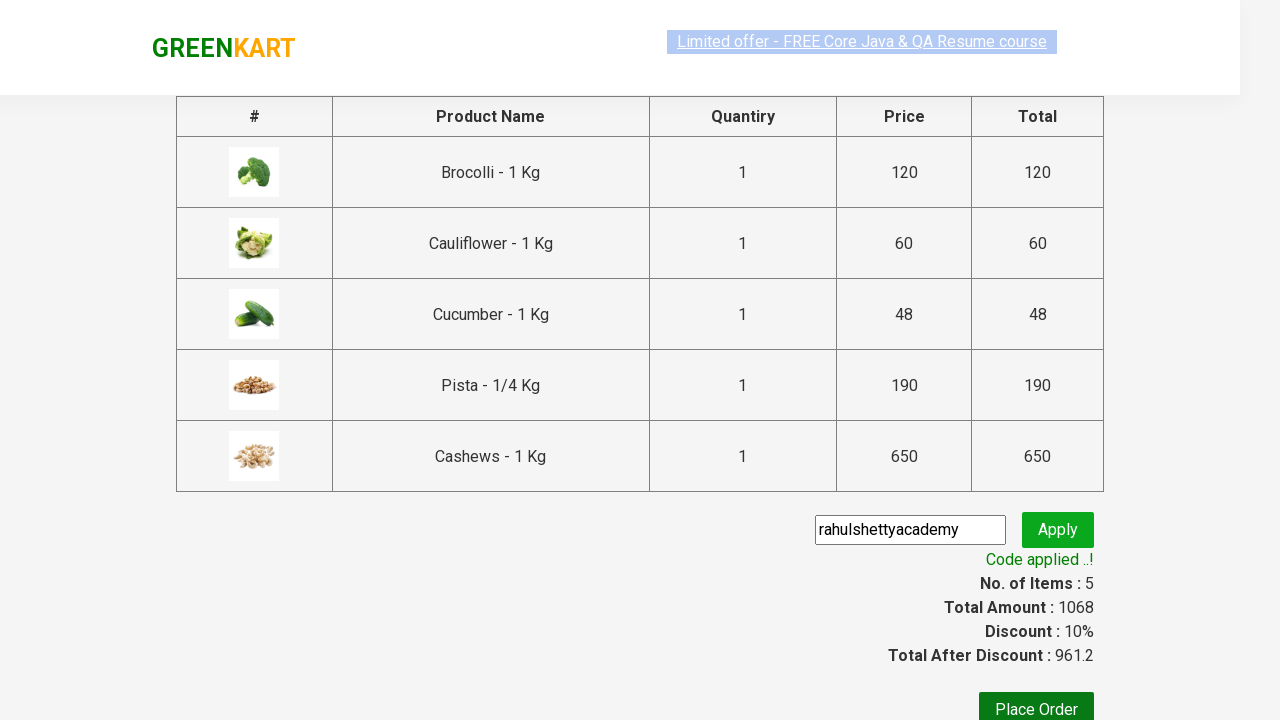